Tests a geolocation-based distance calculator by setting different GPS coordinates, using the GPS location feature, and verifying the calculated distances

Starting URL: https://ismetalp98.github.io/project3/

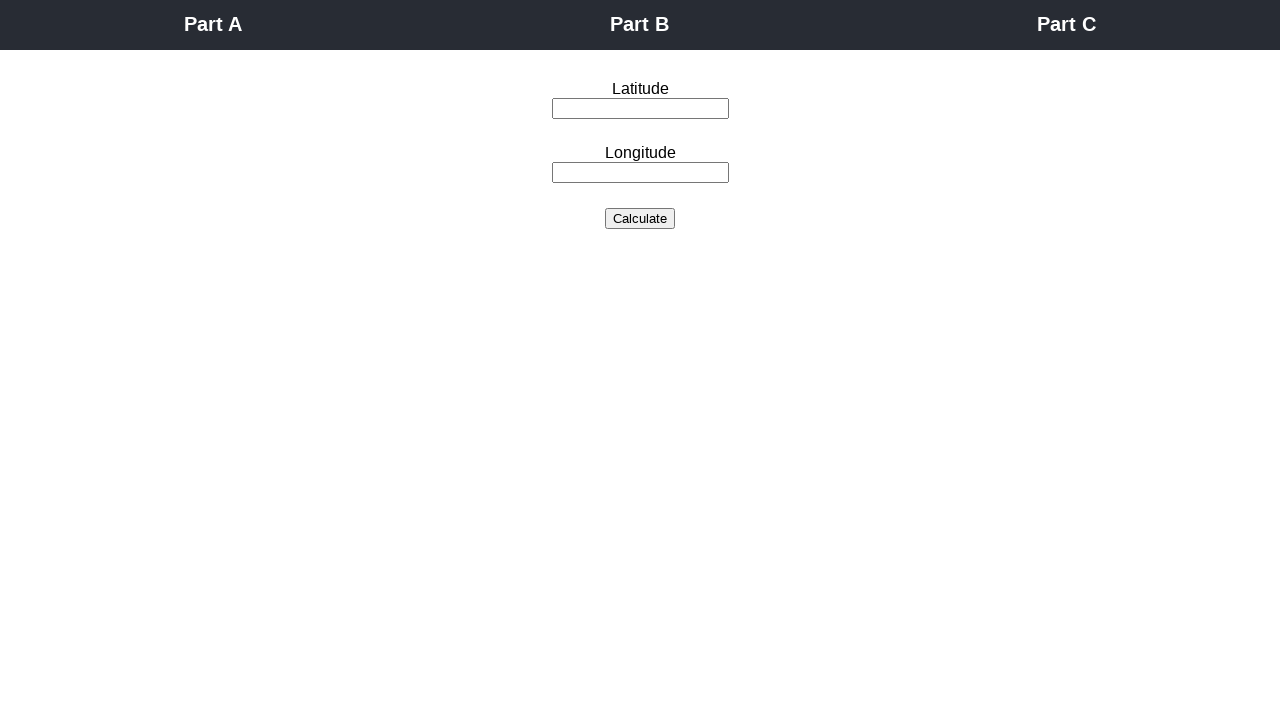

Granted geolocation permission
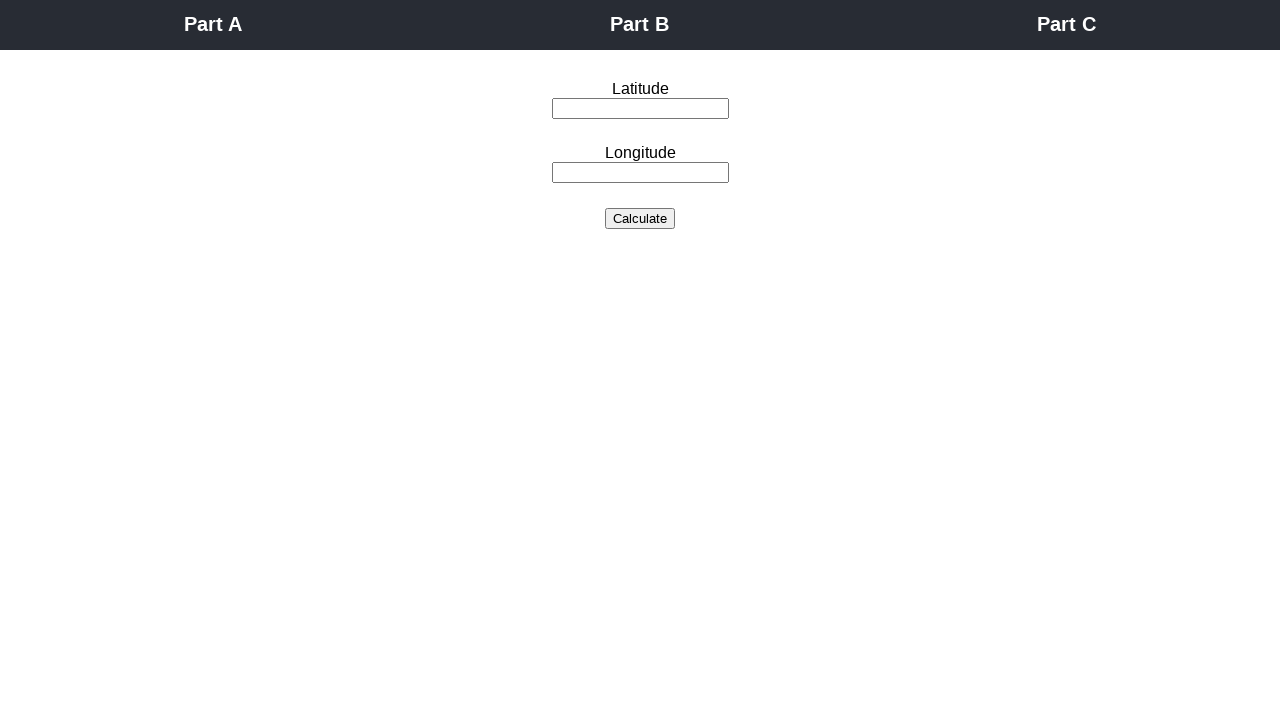

Set geolocation to latitude 50.1109, longitude 8.6821
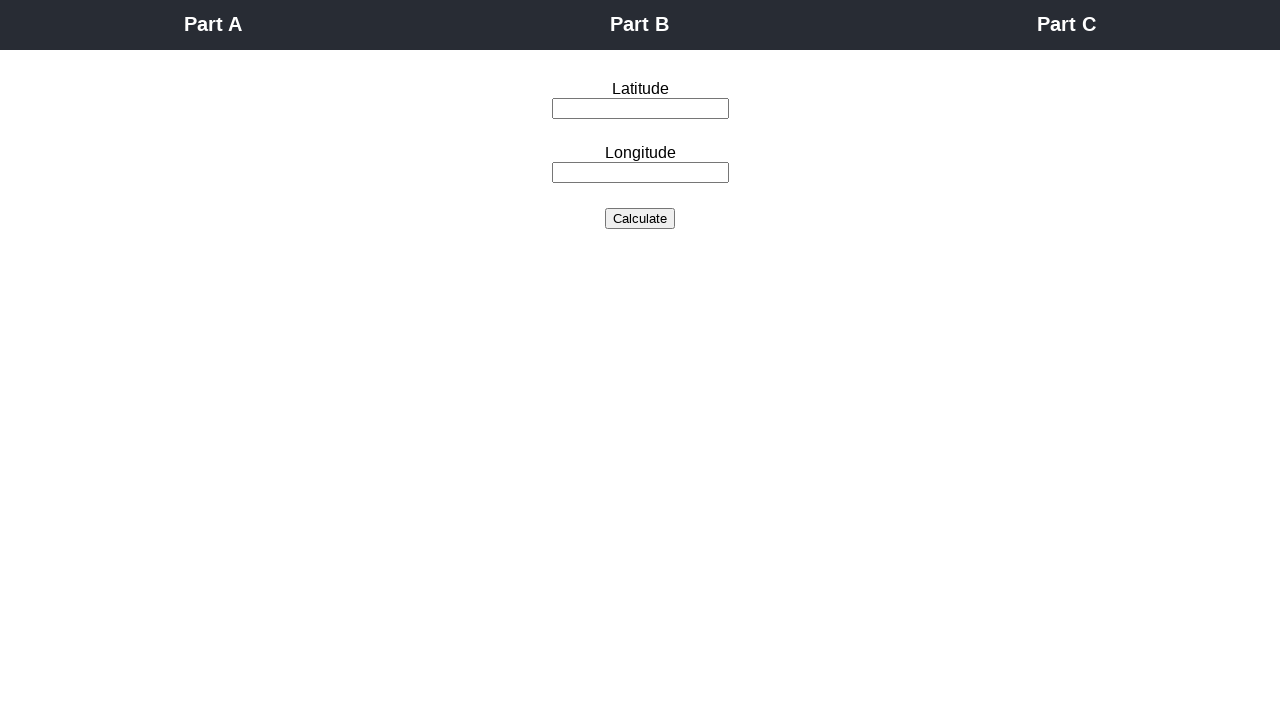

Clicked Part B button at (640, 25) on #partb
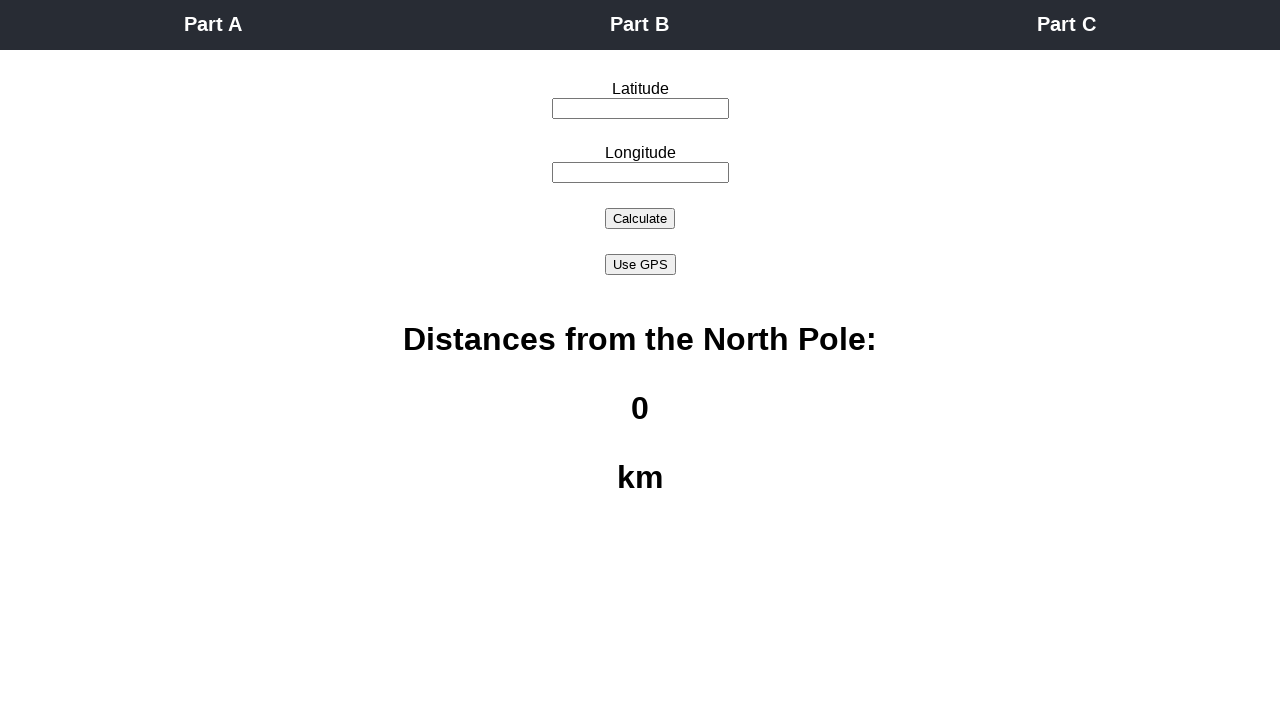

Clicked Use GPS button to get current location at (640, 264) on #usegps
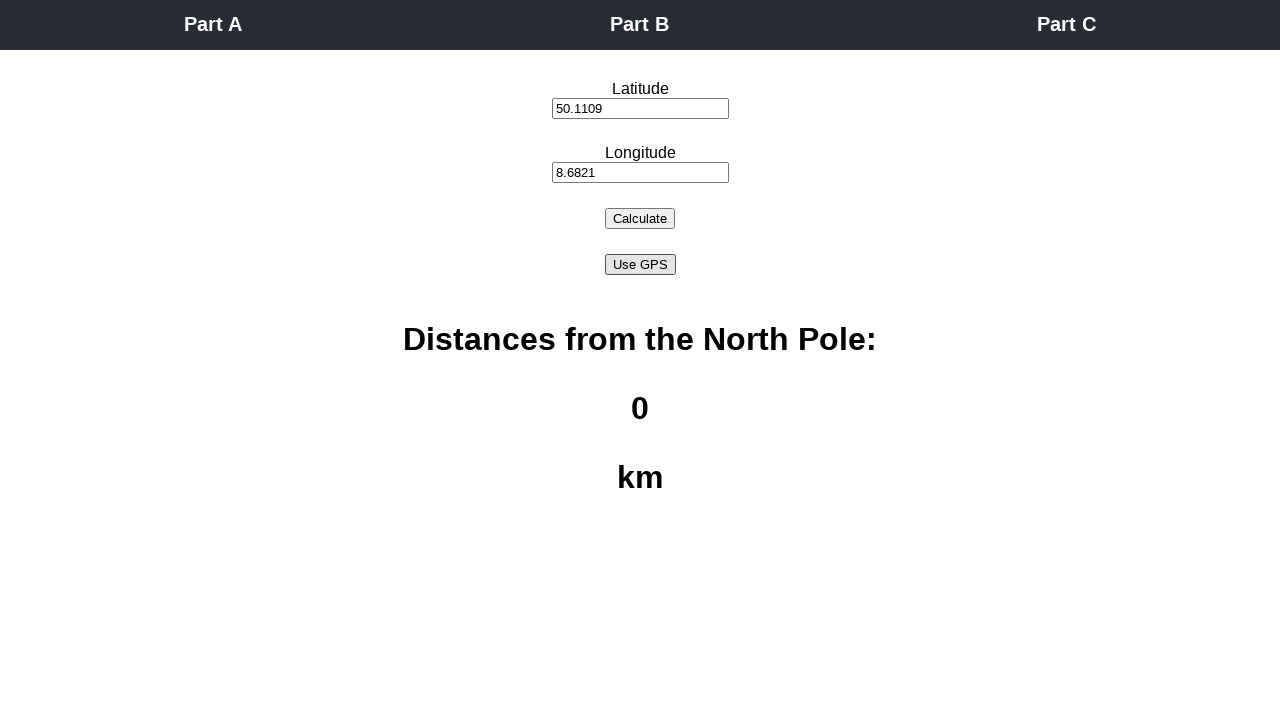

Retrieved longitude value from input field
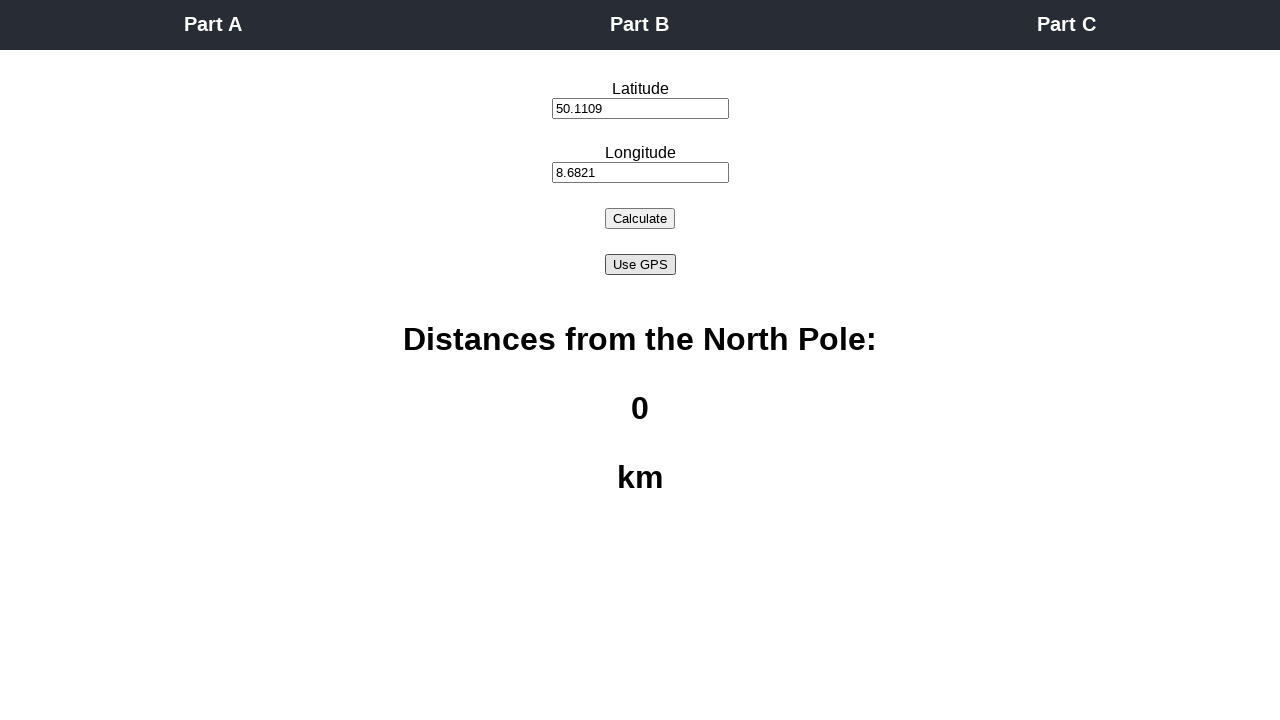

Retrieved latitude value from input field
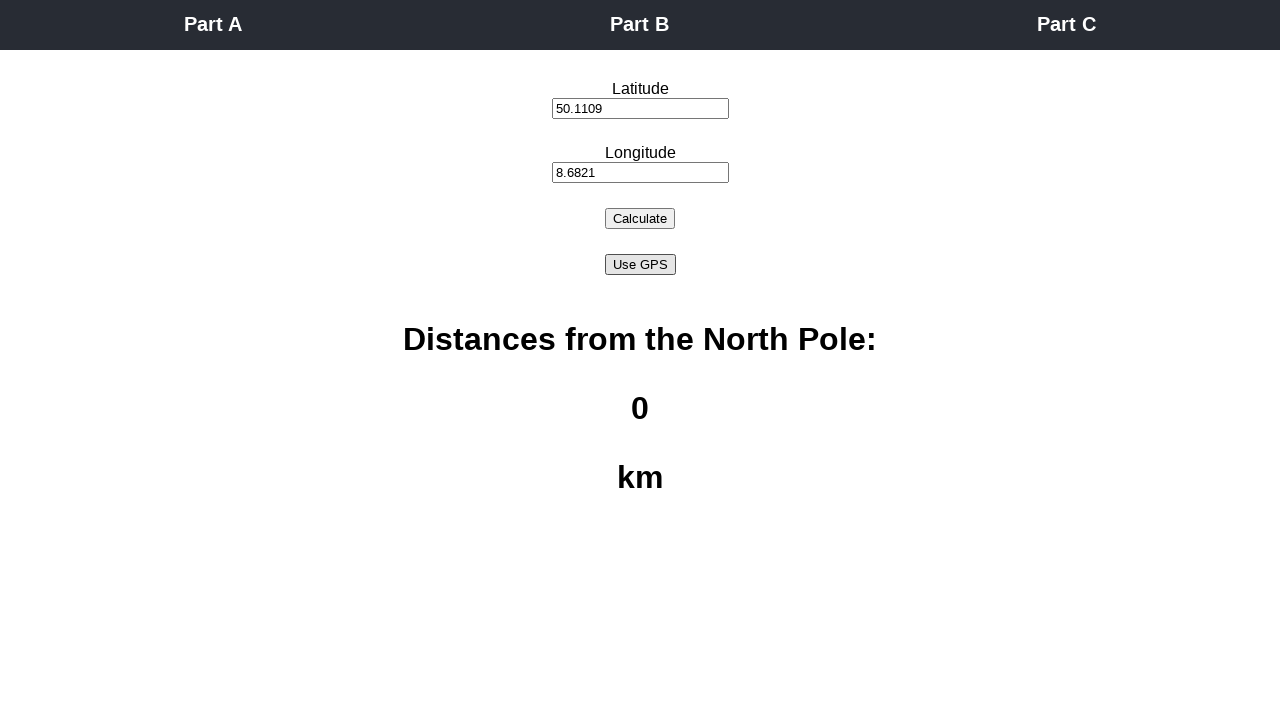

Verified latitude matches expected value 50.1109
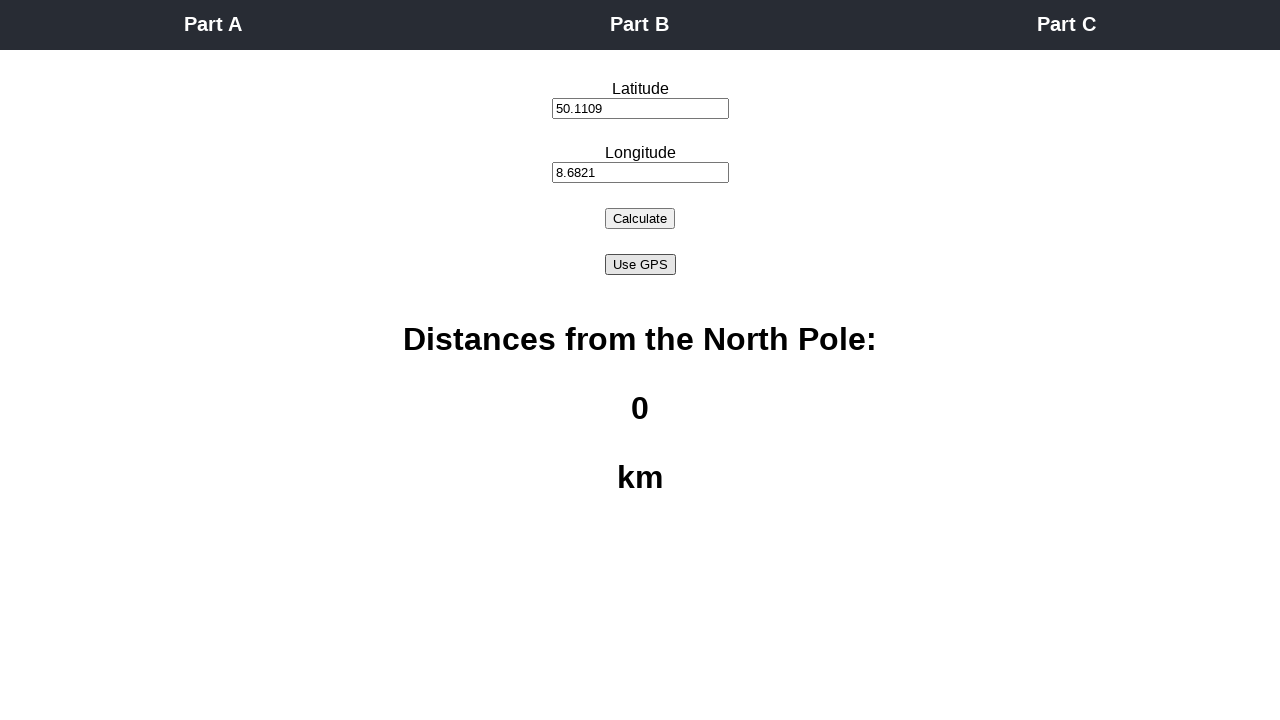

Verified longitude matches expected value 8.6821
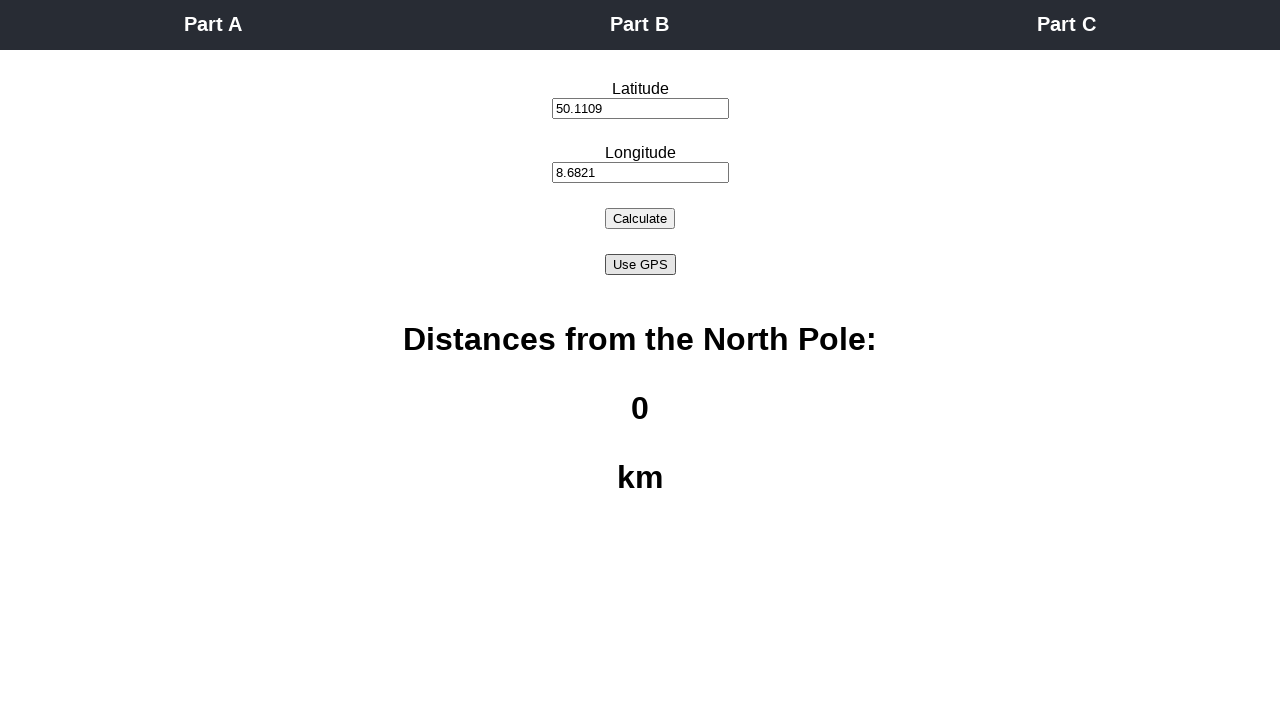

Clicked Calculate Distance button at (640, 218) on #calcdist
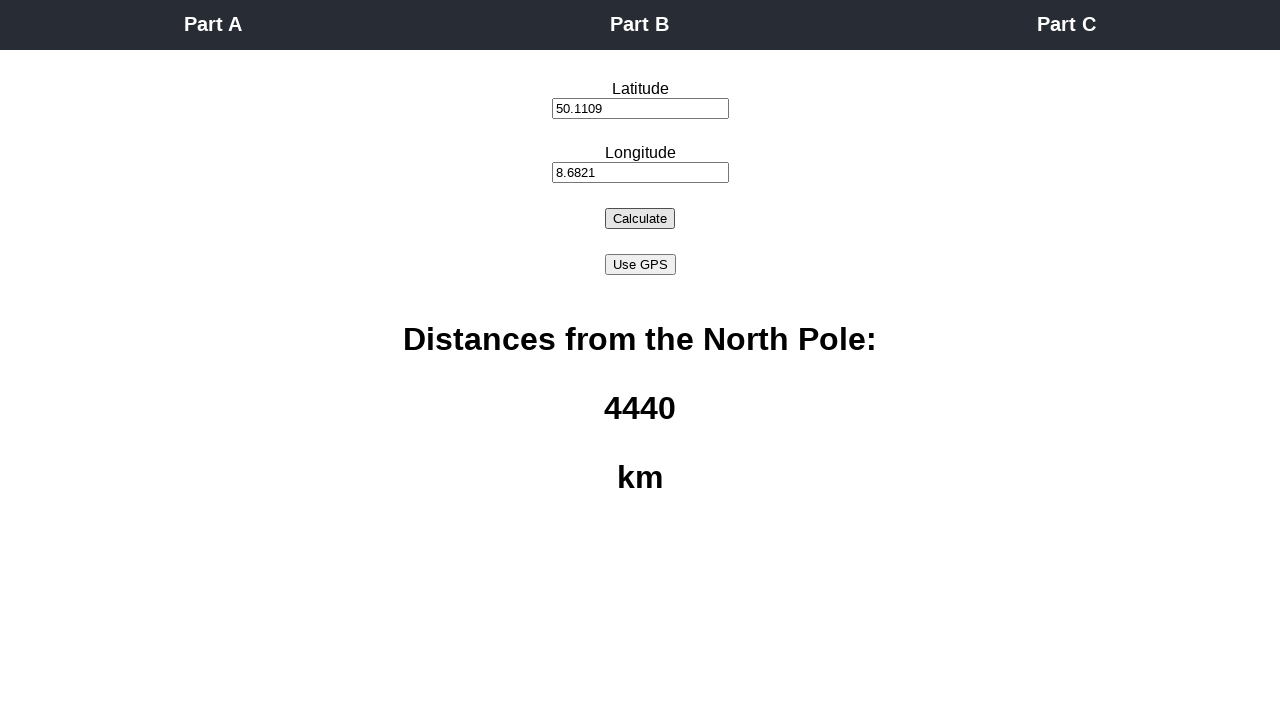

Retrieved calculated distance value
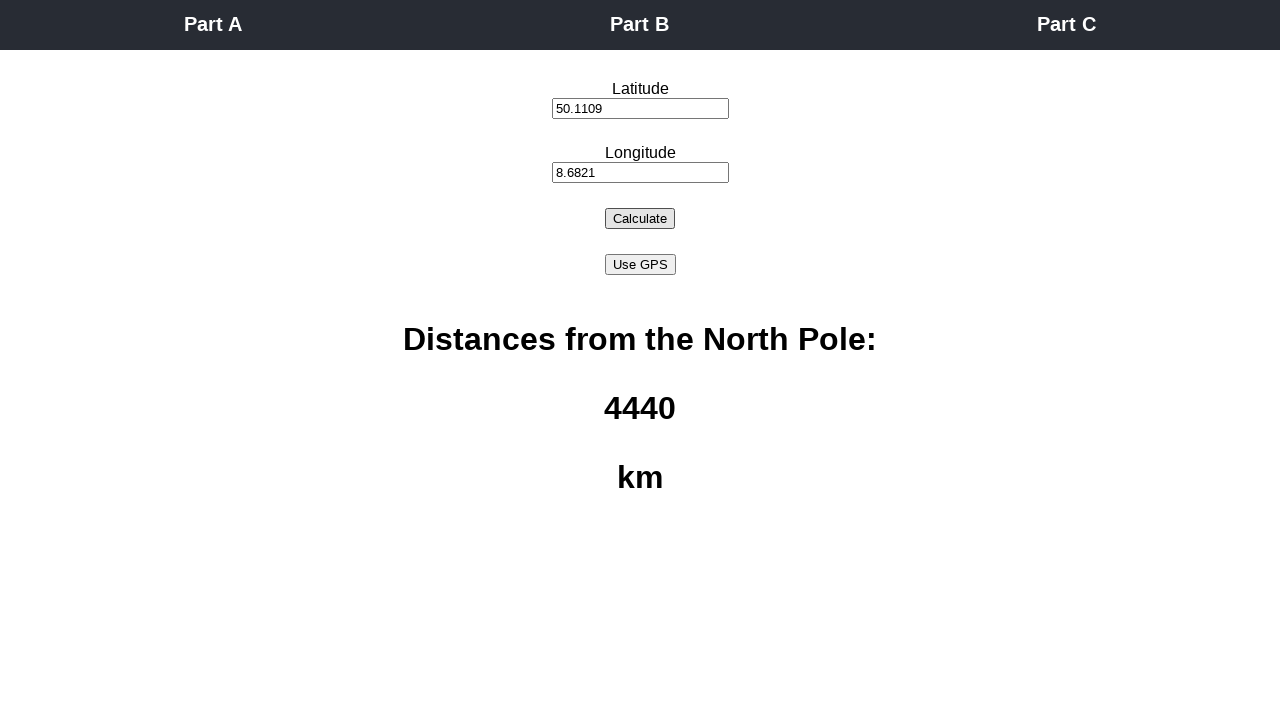

Verified distance equals 4440 km
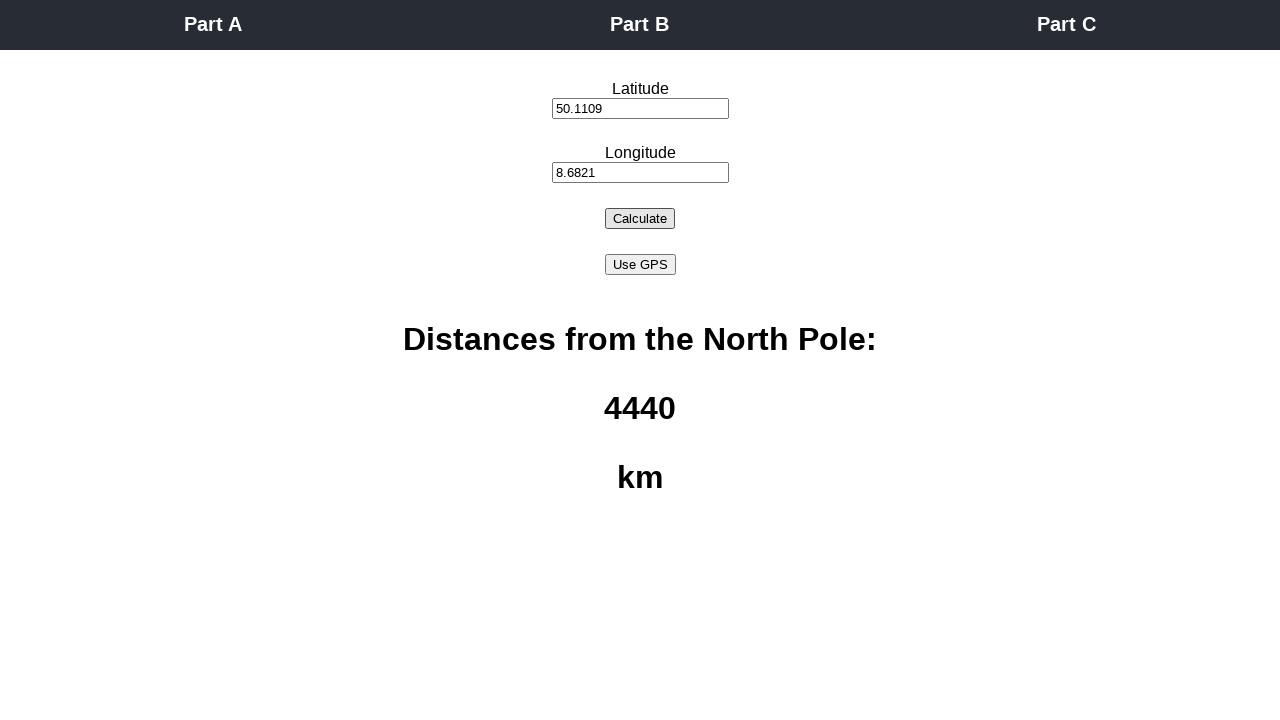

Reloaded page for Test Case 2
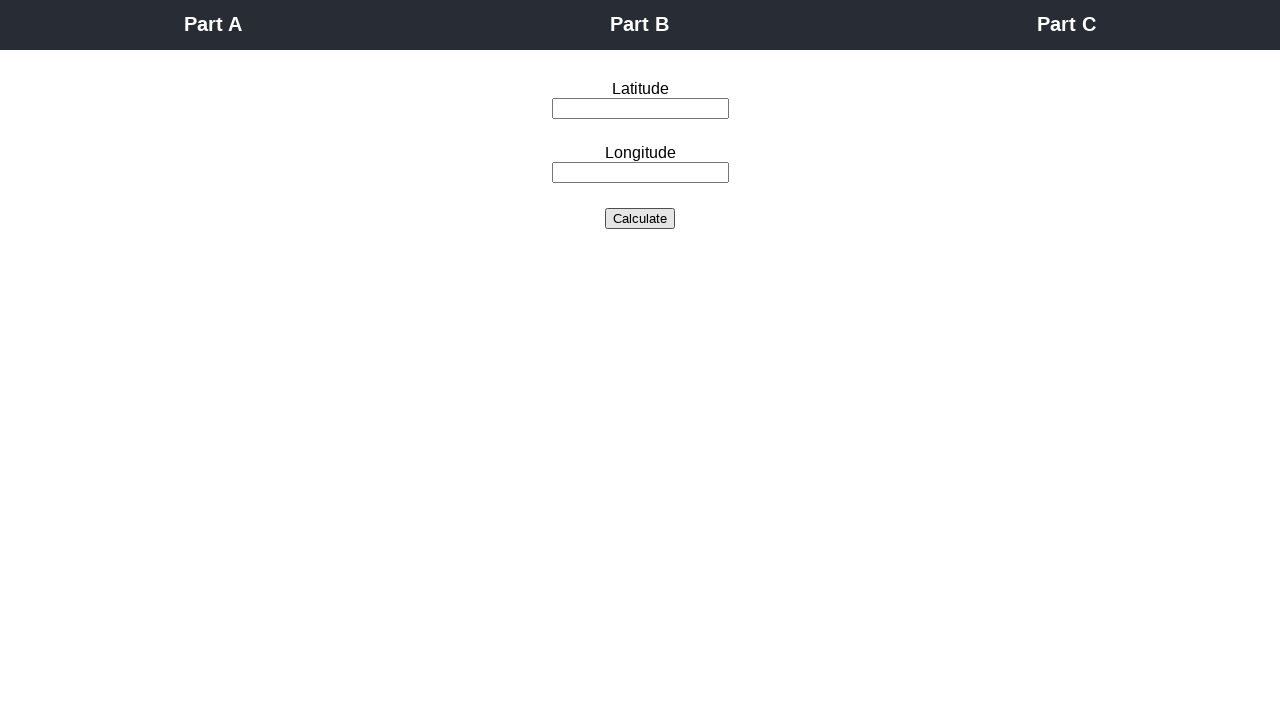

Set geolocation to latitude 50.1109, longitude 50.1109
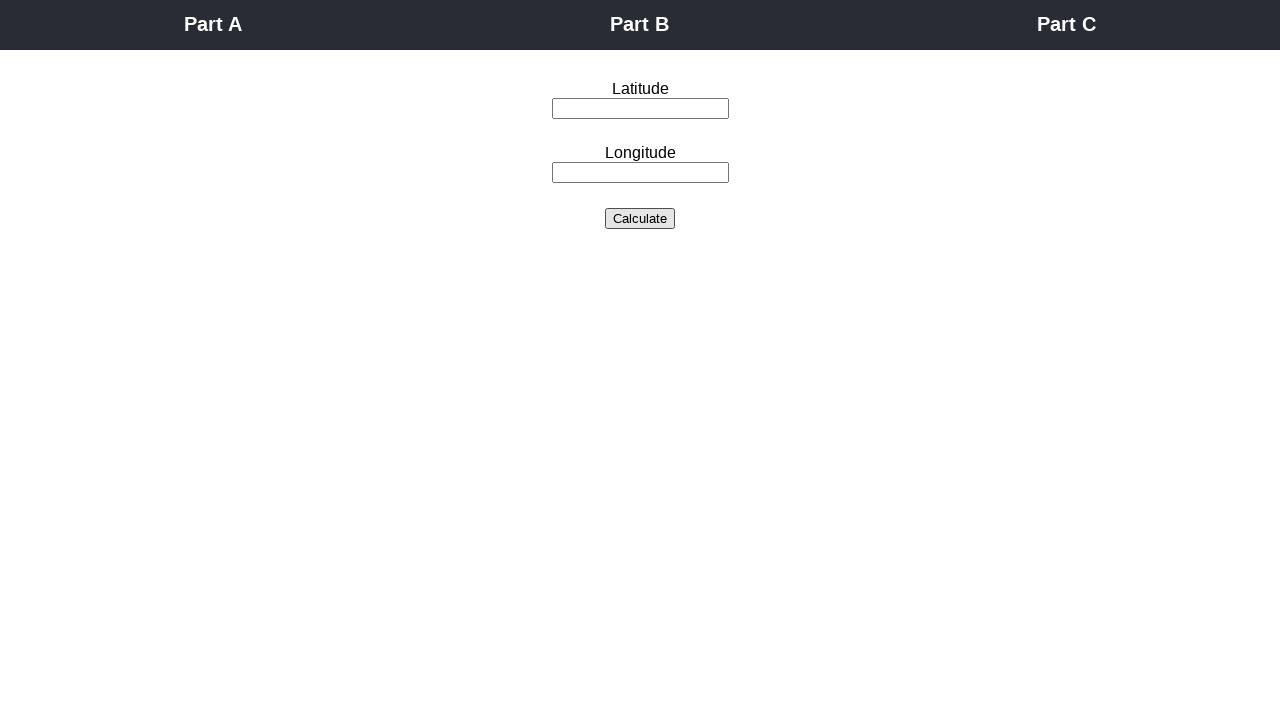

Clicked Part B button at (640, 25) on #partb
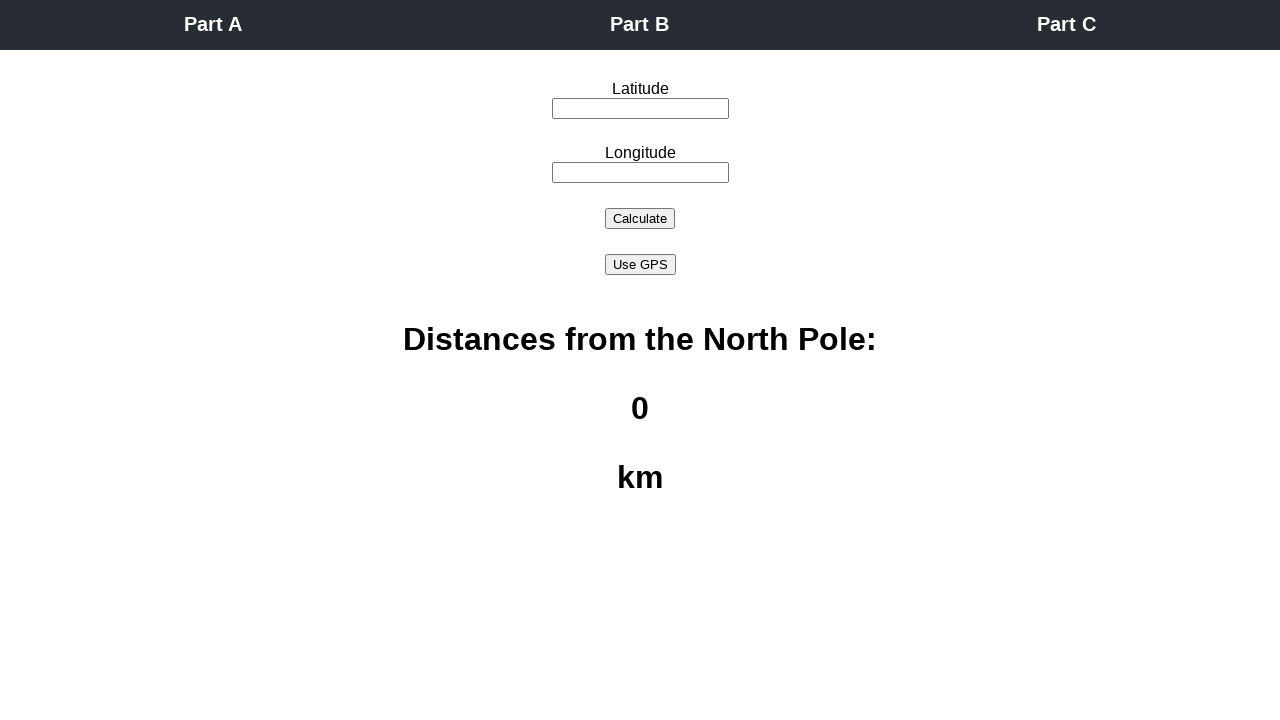

Clicked Use GPS button to get current location at (640, 264) on #usegps
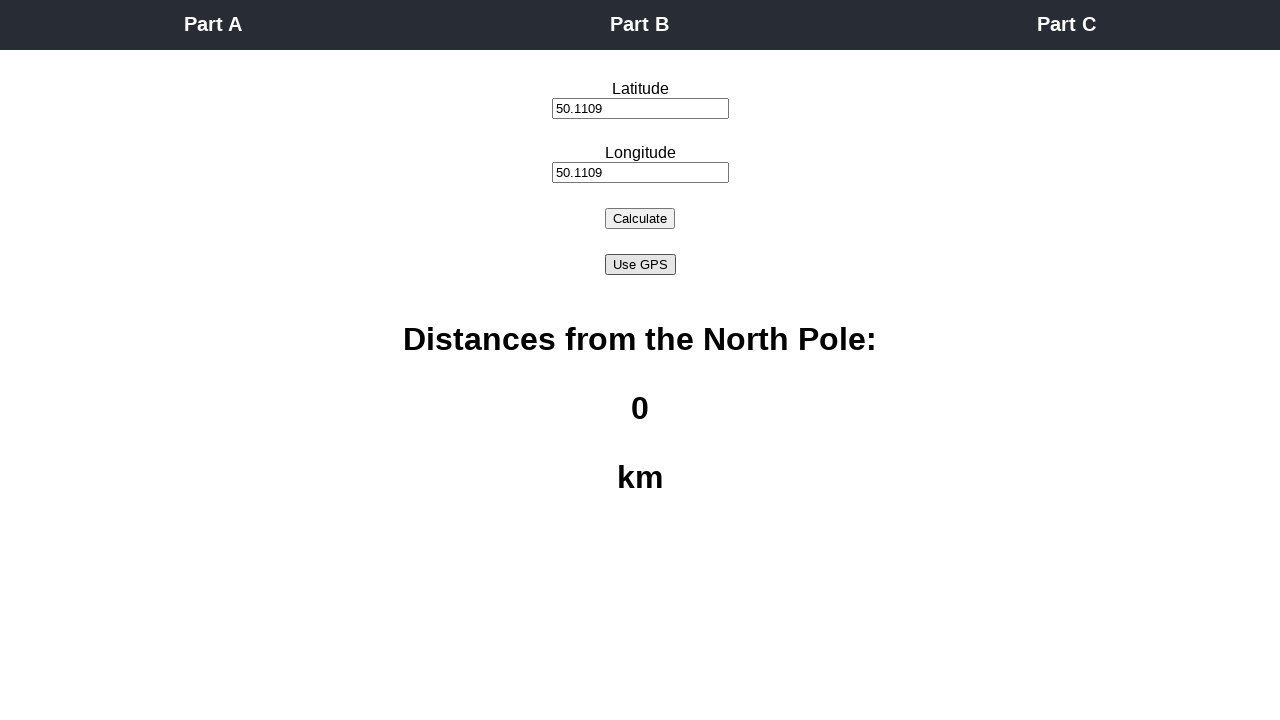

Retrieved longitude value from input field
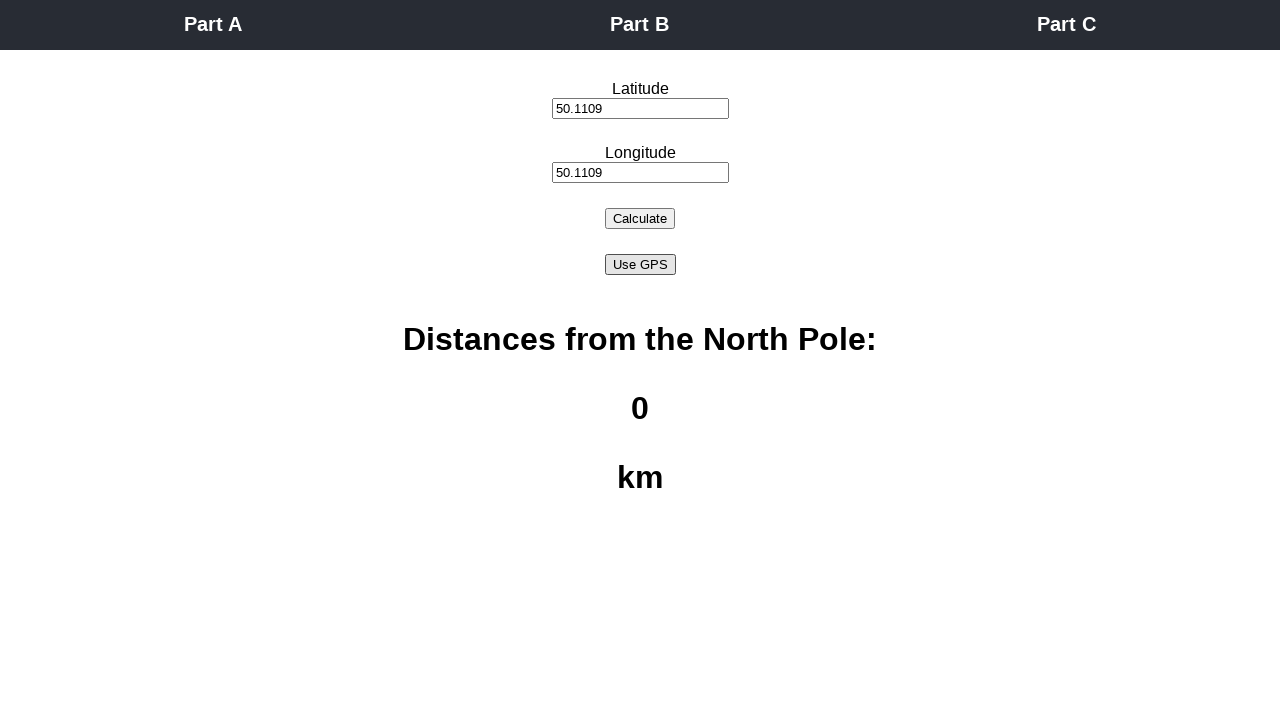

Retrieved latitude value from input field
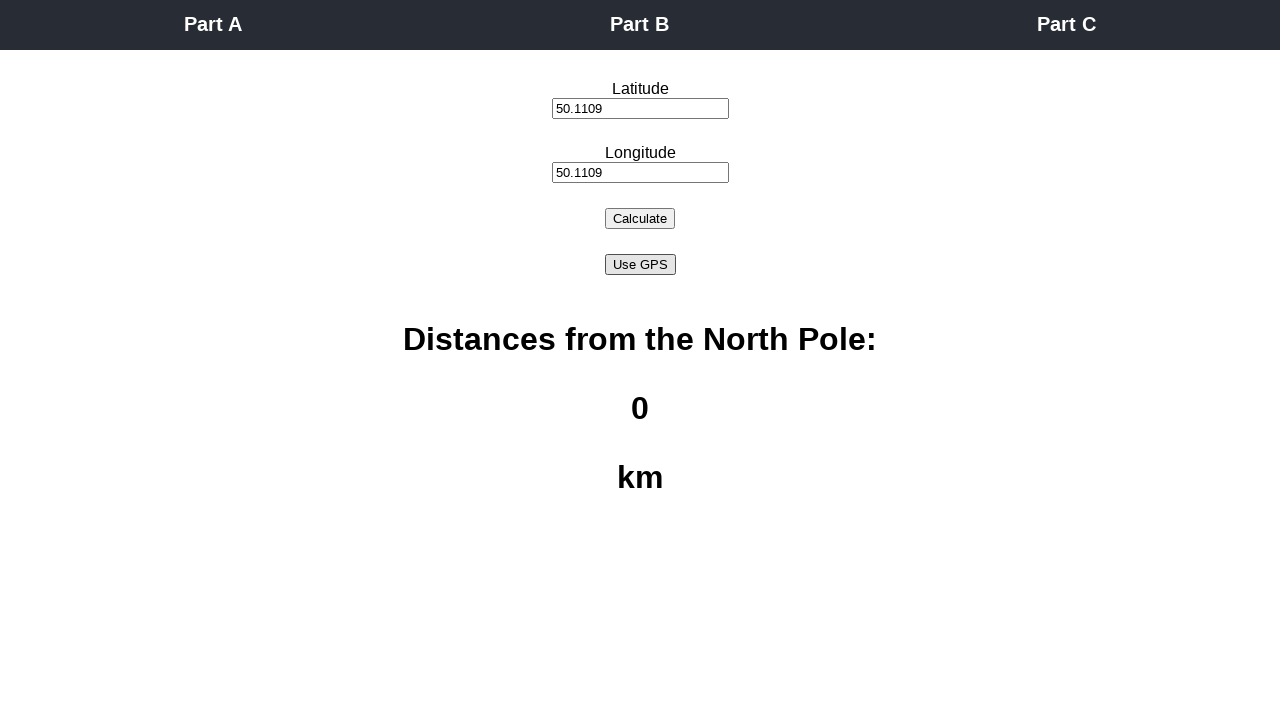

Verified latitude matches expected value 50.1109
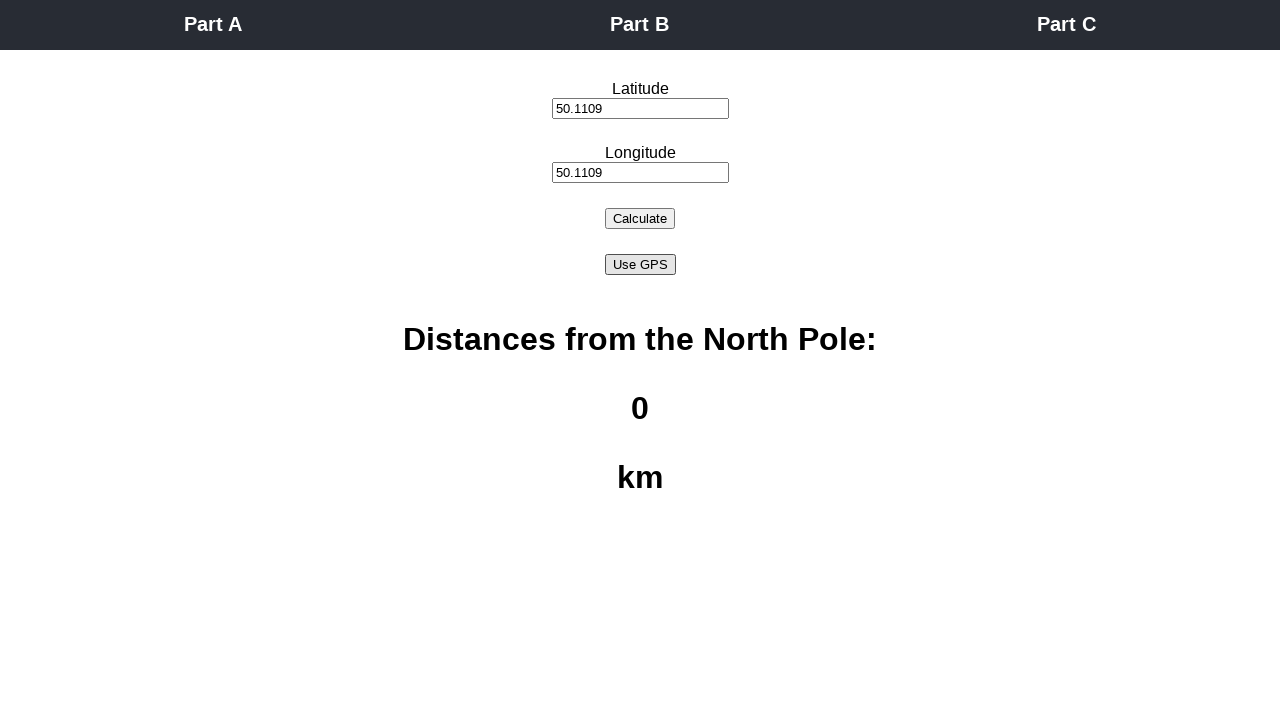

Verified longitude matches expected value 50.1109
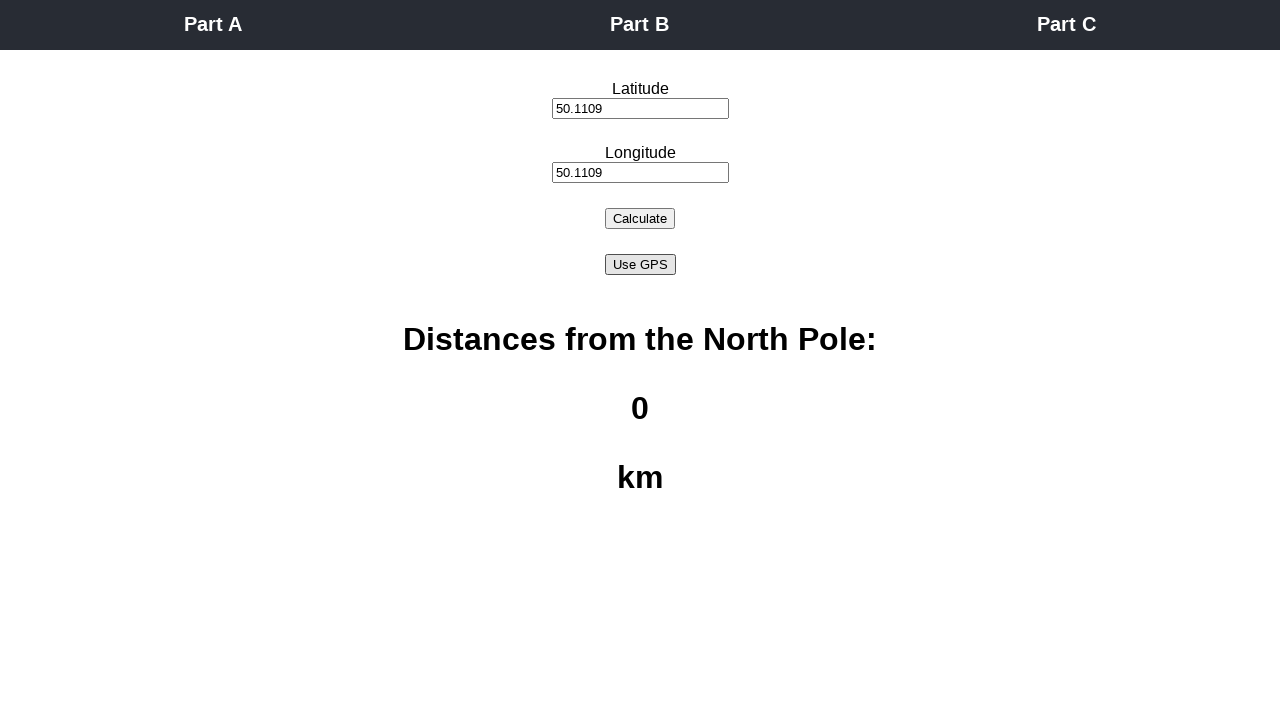

Clicked Calculate Distance button at (640, 218) on #calcdist
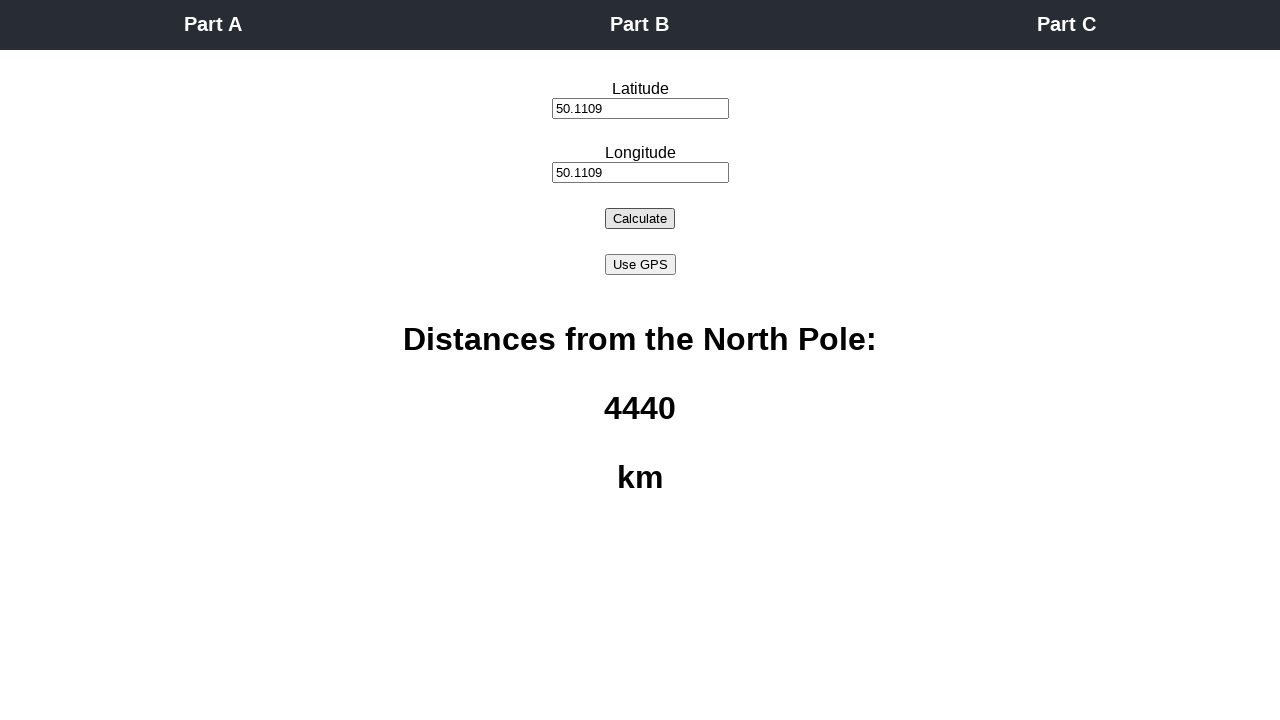

Retrieved calculated distance value
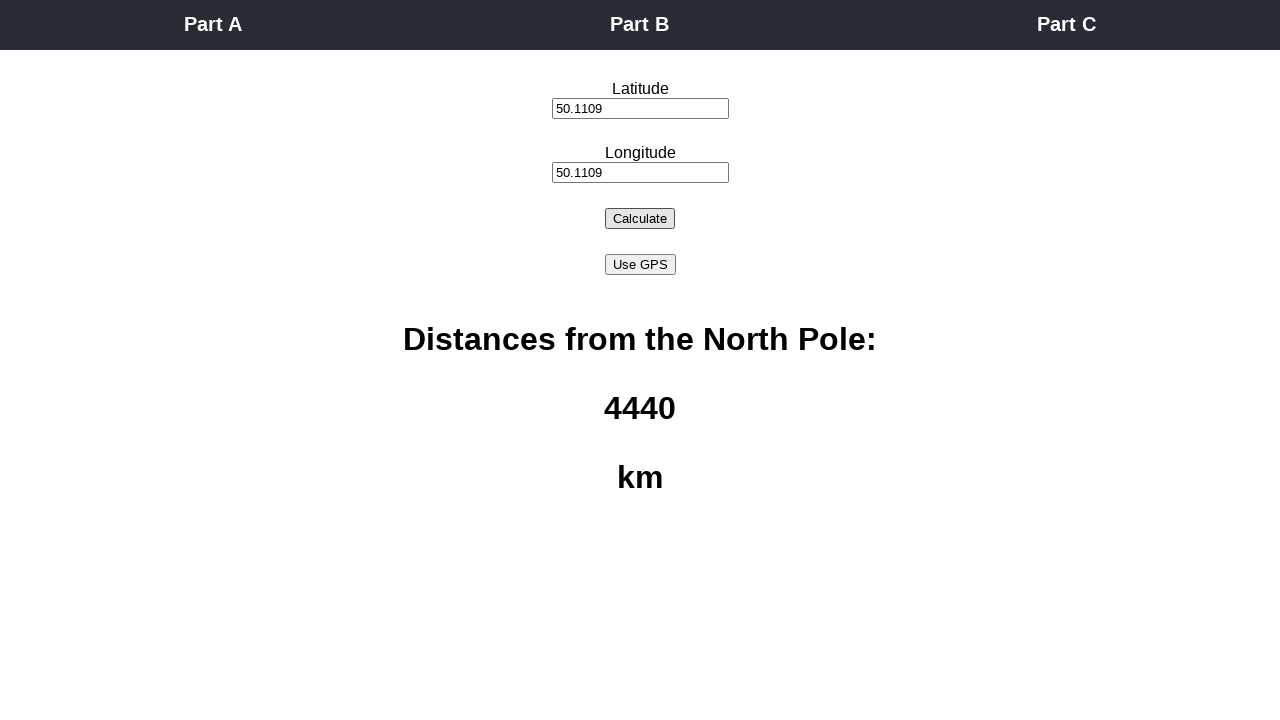

Verified distance equals 4440 km
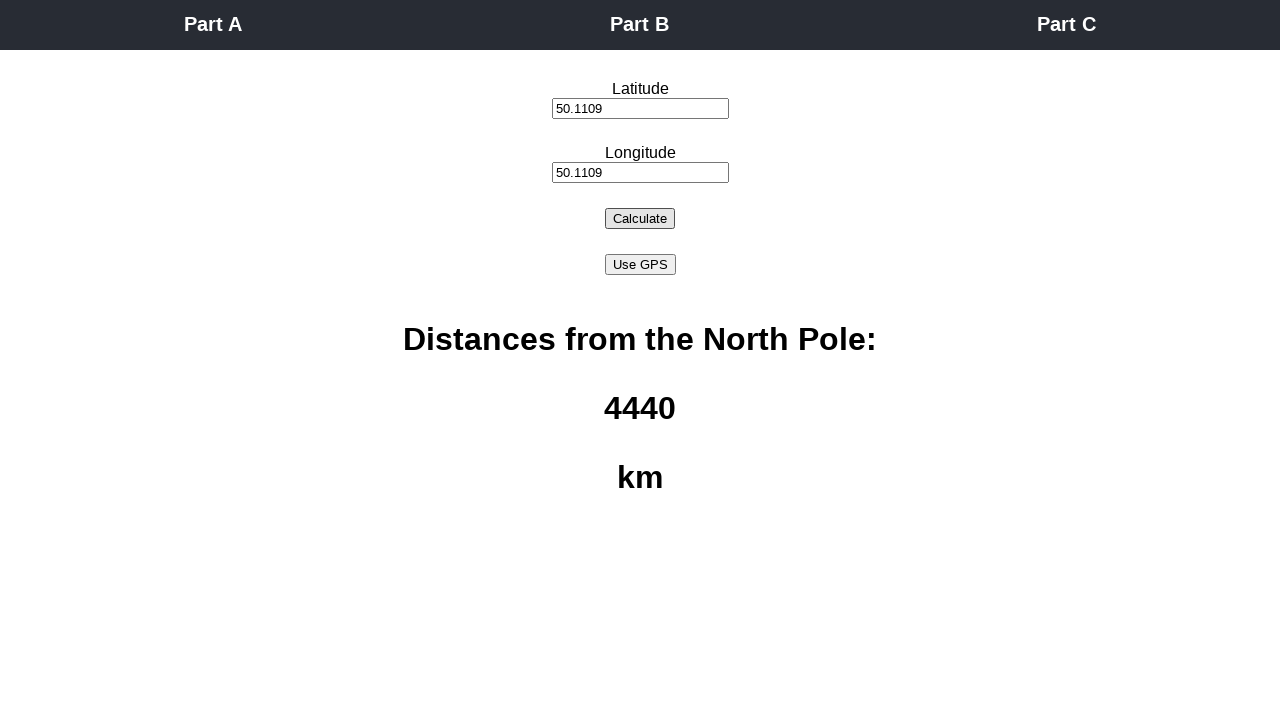

Reloaded page for Test Case 3
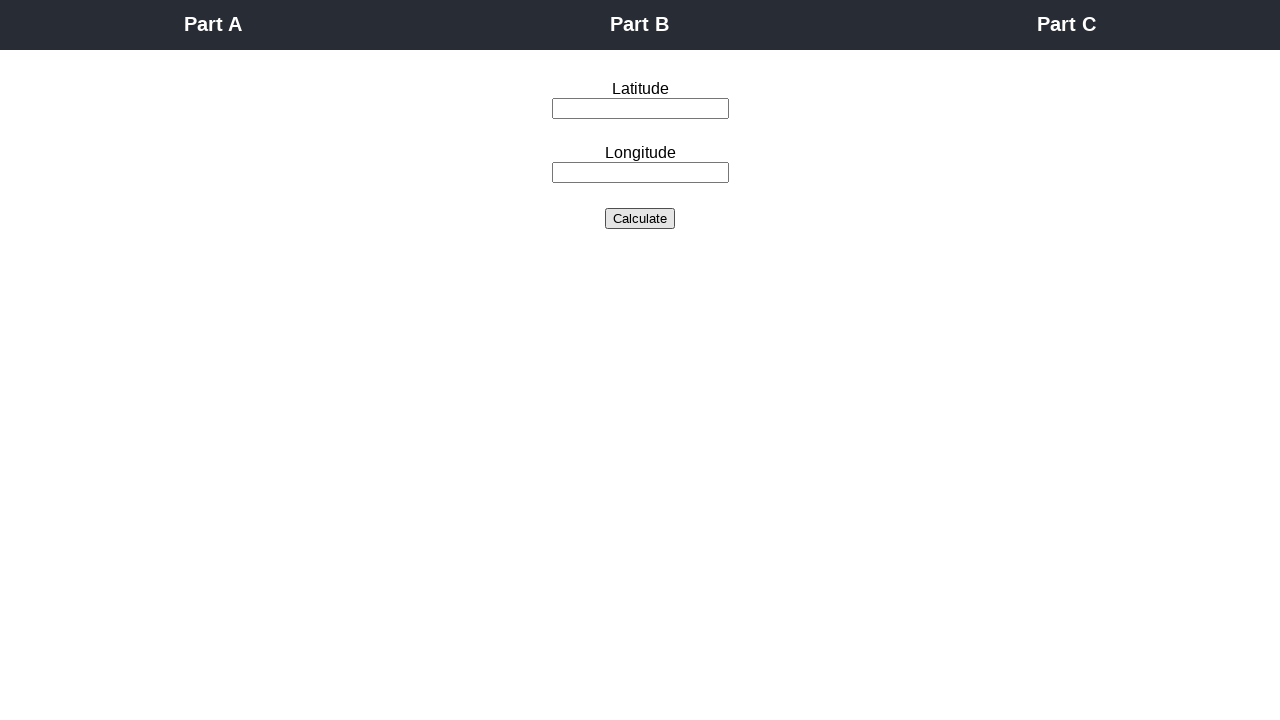

Set geolocation to latitude 8.6821, longitude 8.6821
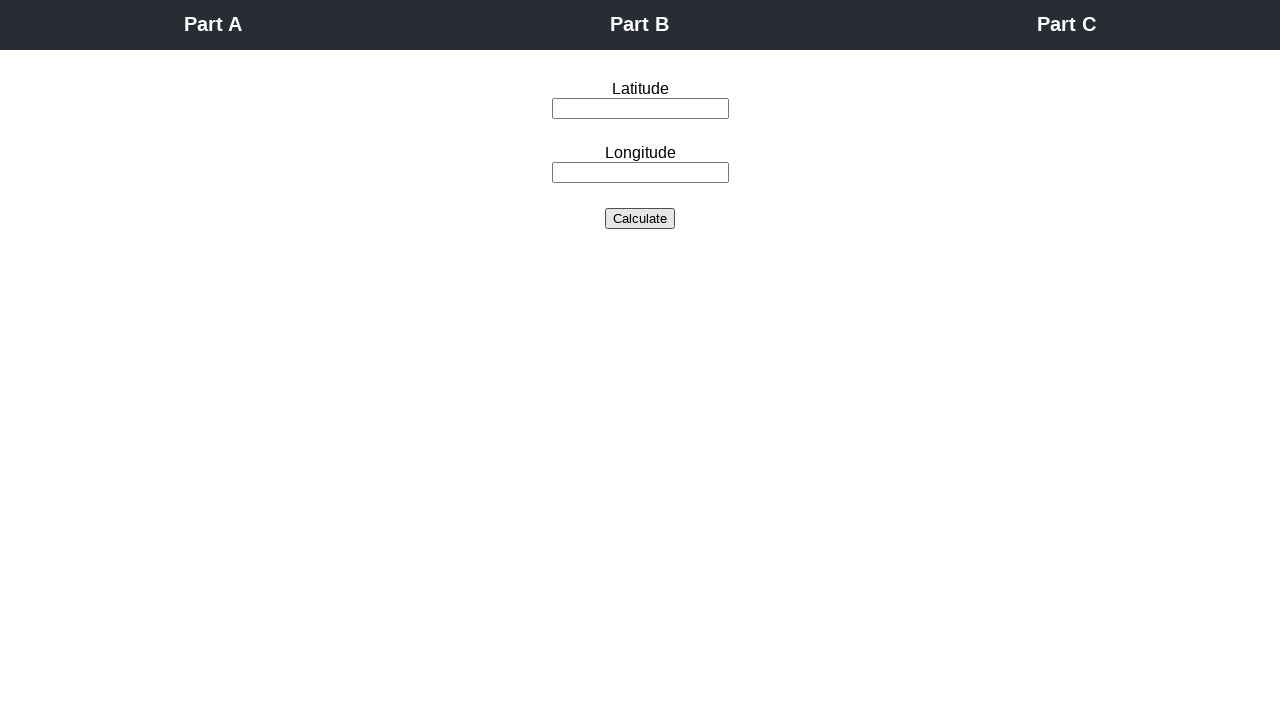

Clicked Part B button at (640, 25) on #partb
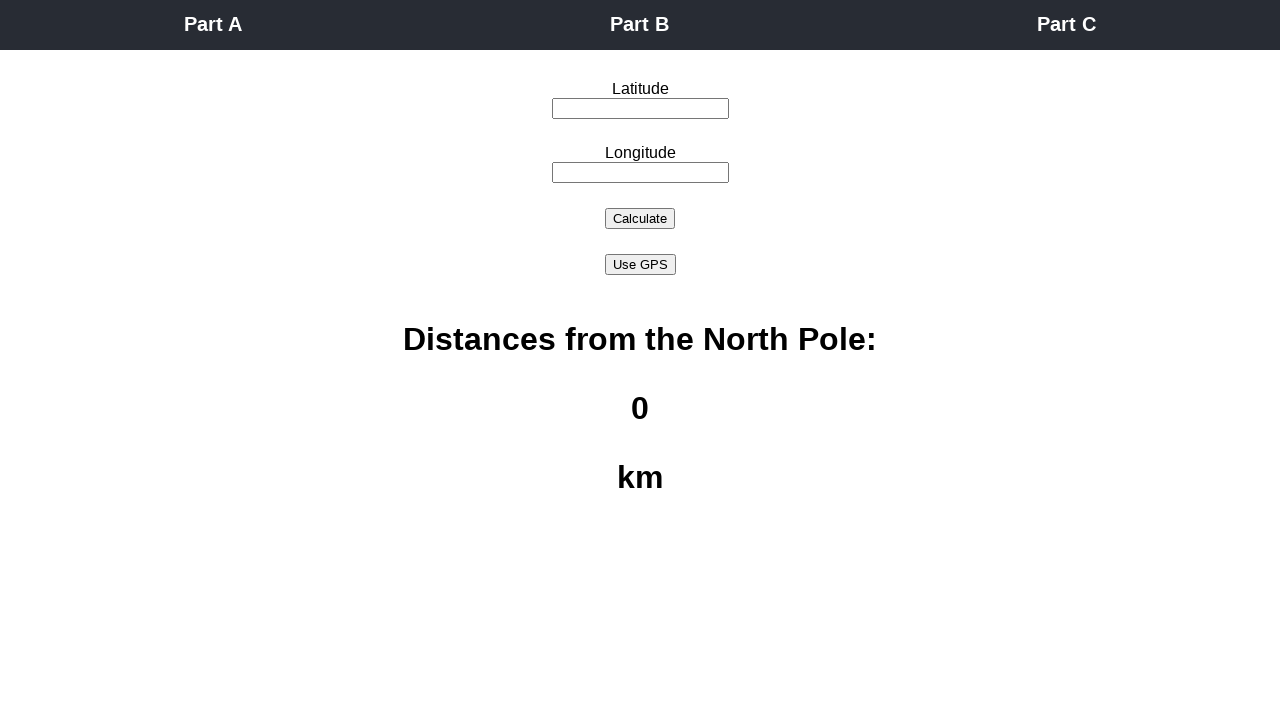

Clicked Use GPS button to get current location at (640, 264) on #usegps
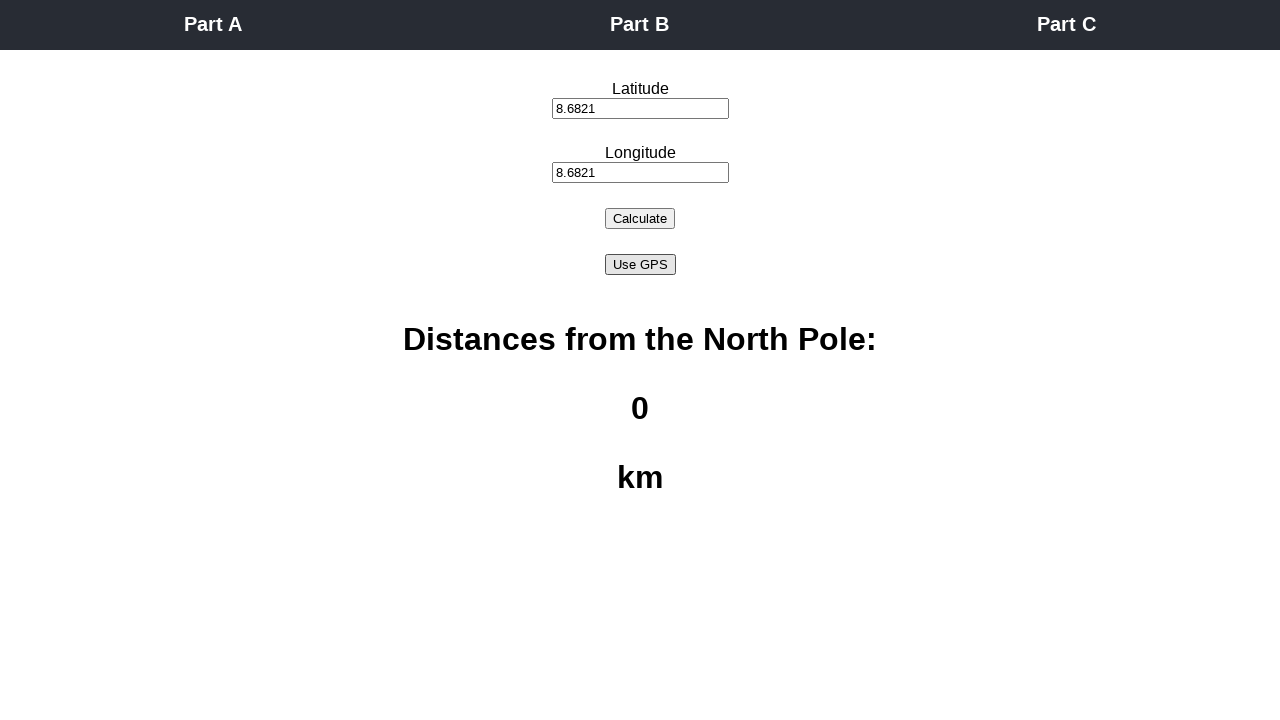

Retrieved longitude value from input field
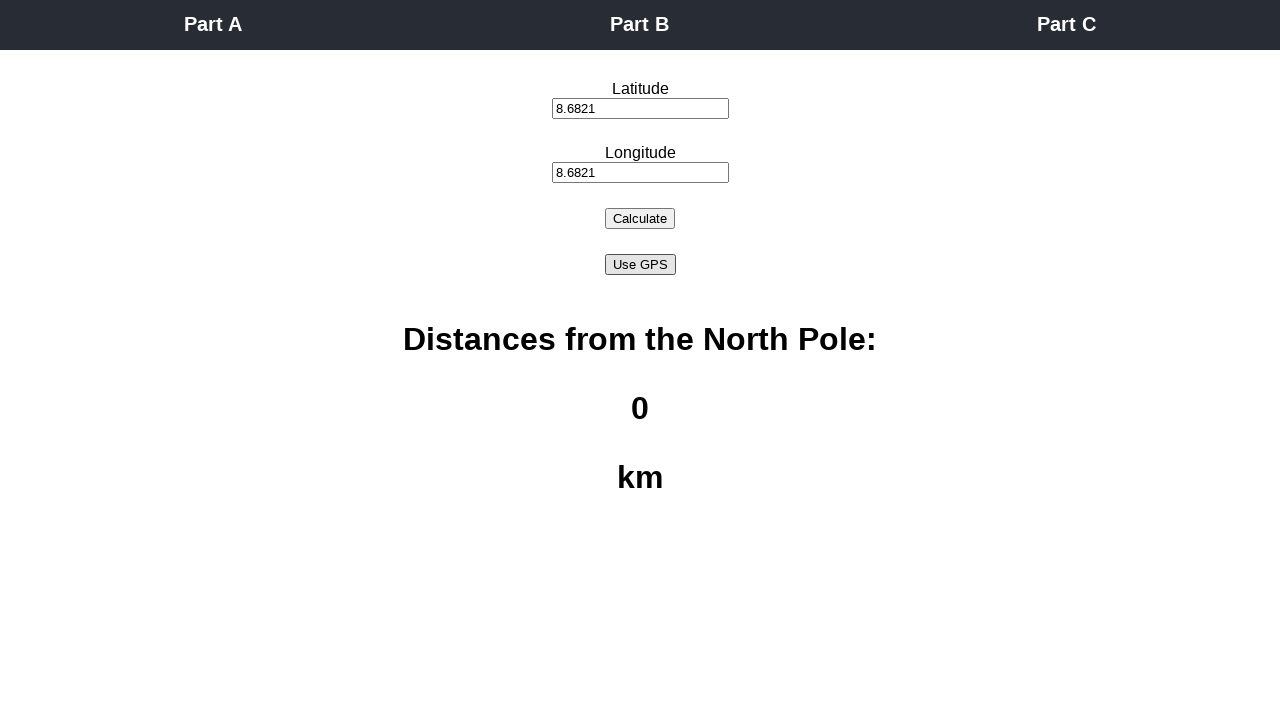

Retrieved latitude value from input field
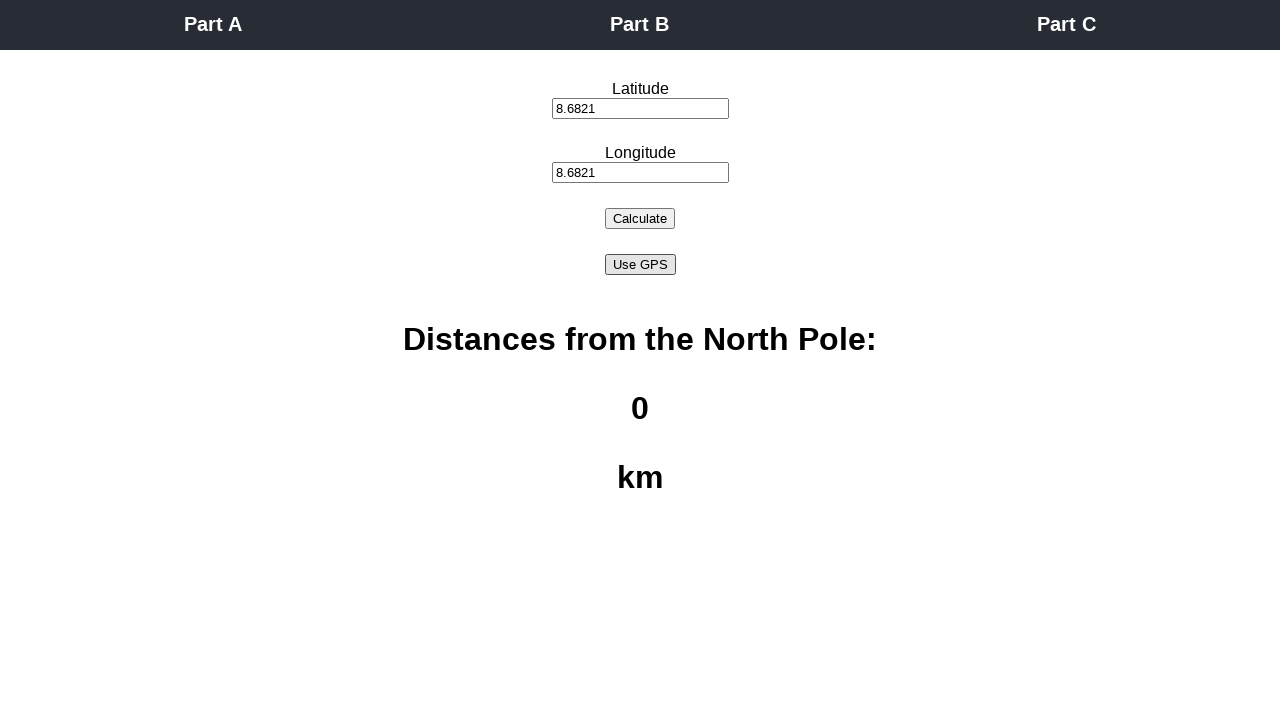

Verified latitude matches expected value 8.6821
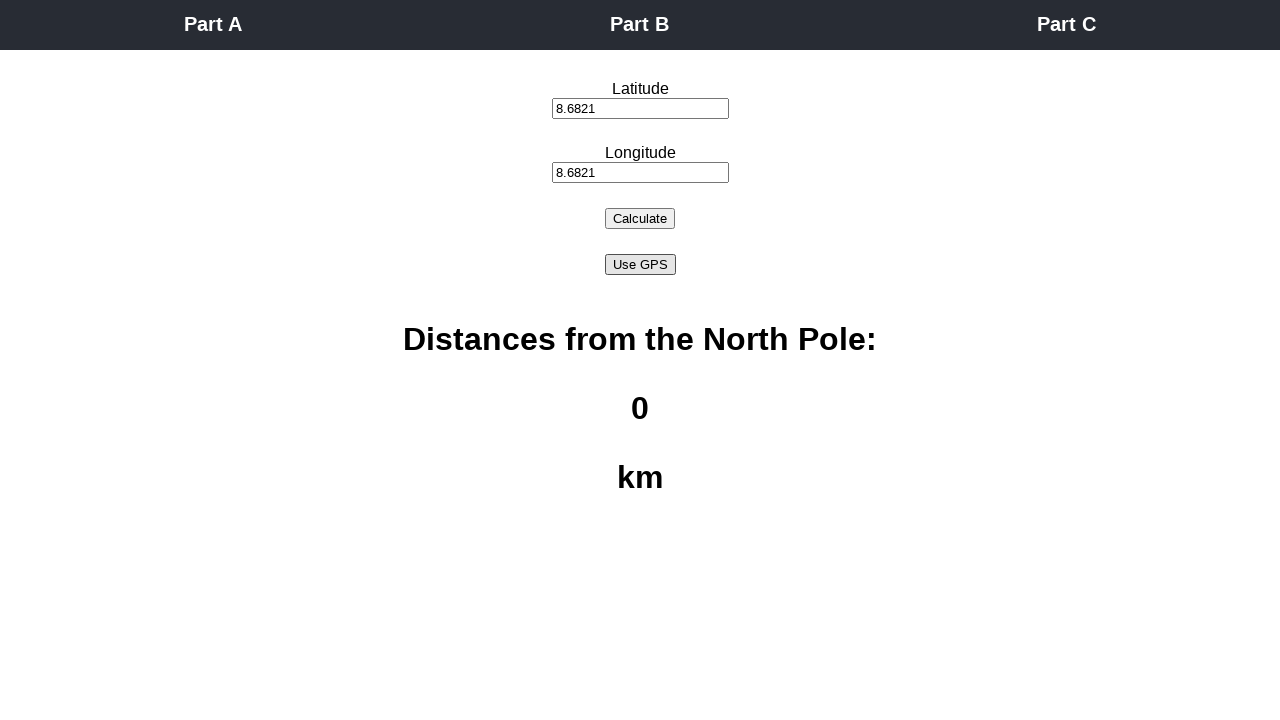

Verified longitude matches expected value 8.6821
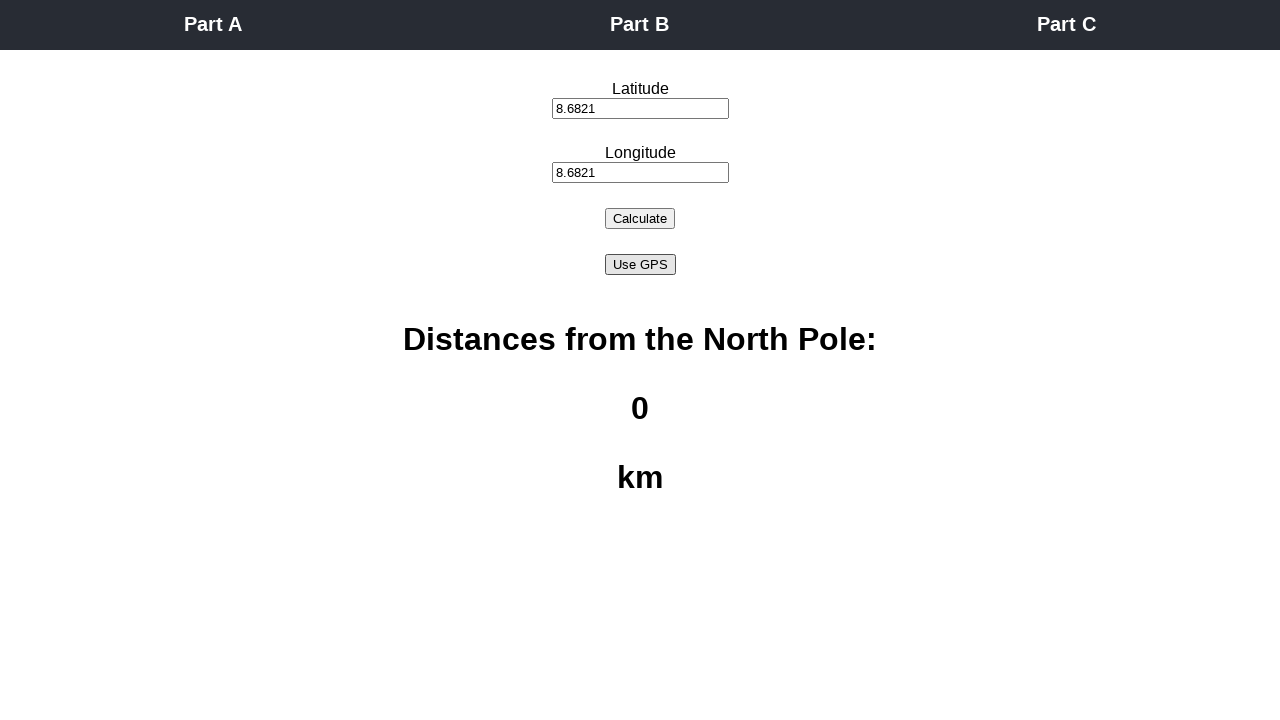

Clicked Calculate Distance button at (640, 218) on #calcdist
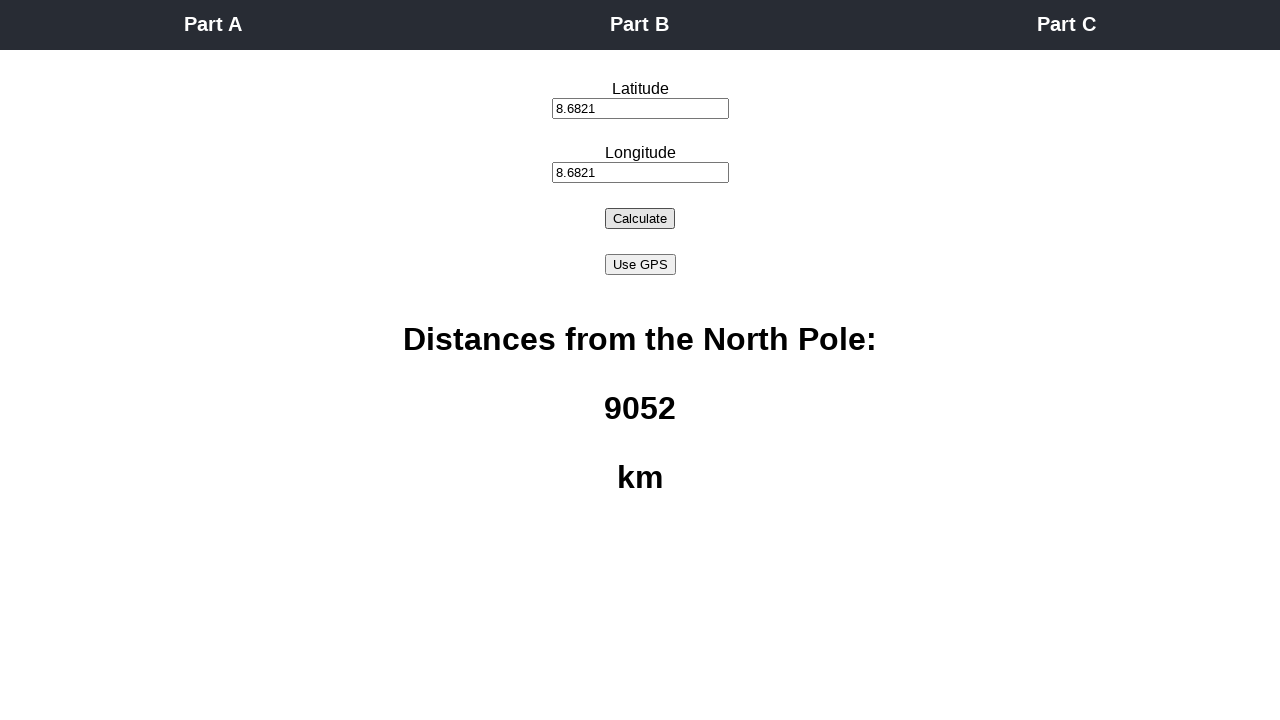

Retrieved calculated distance value
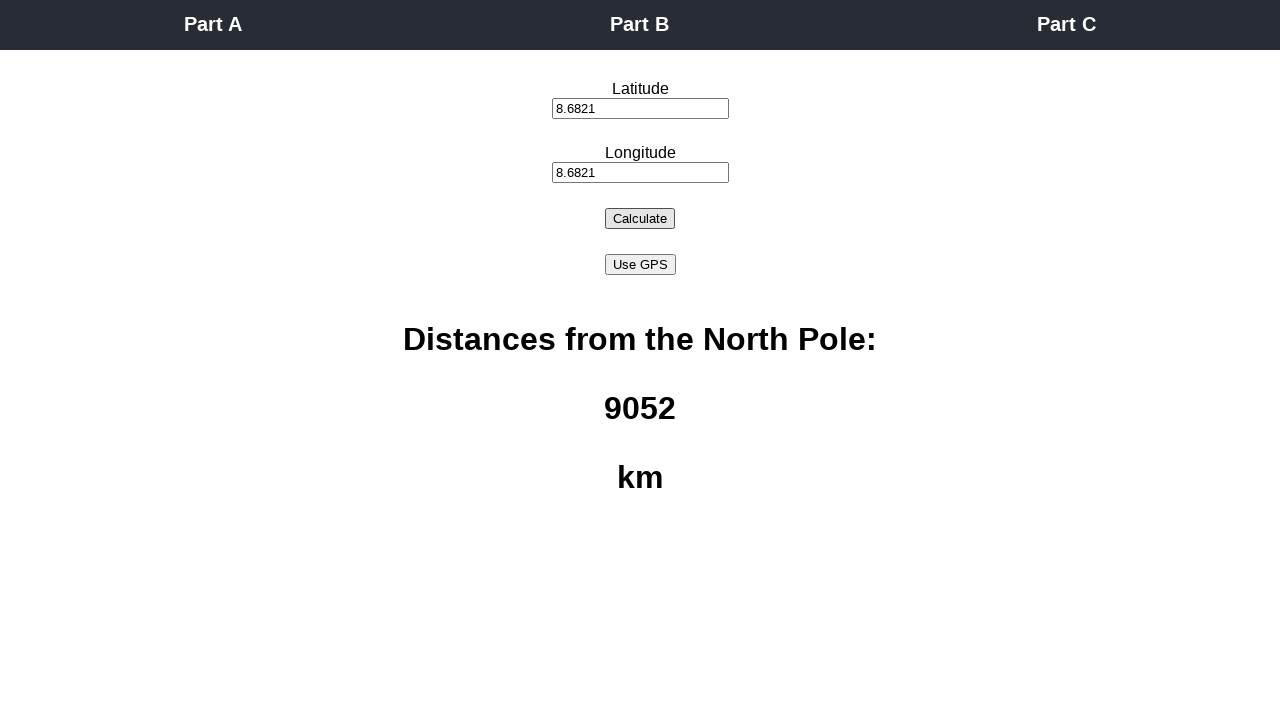

Verified distance equals 9052 km
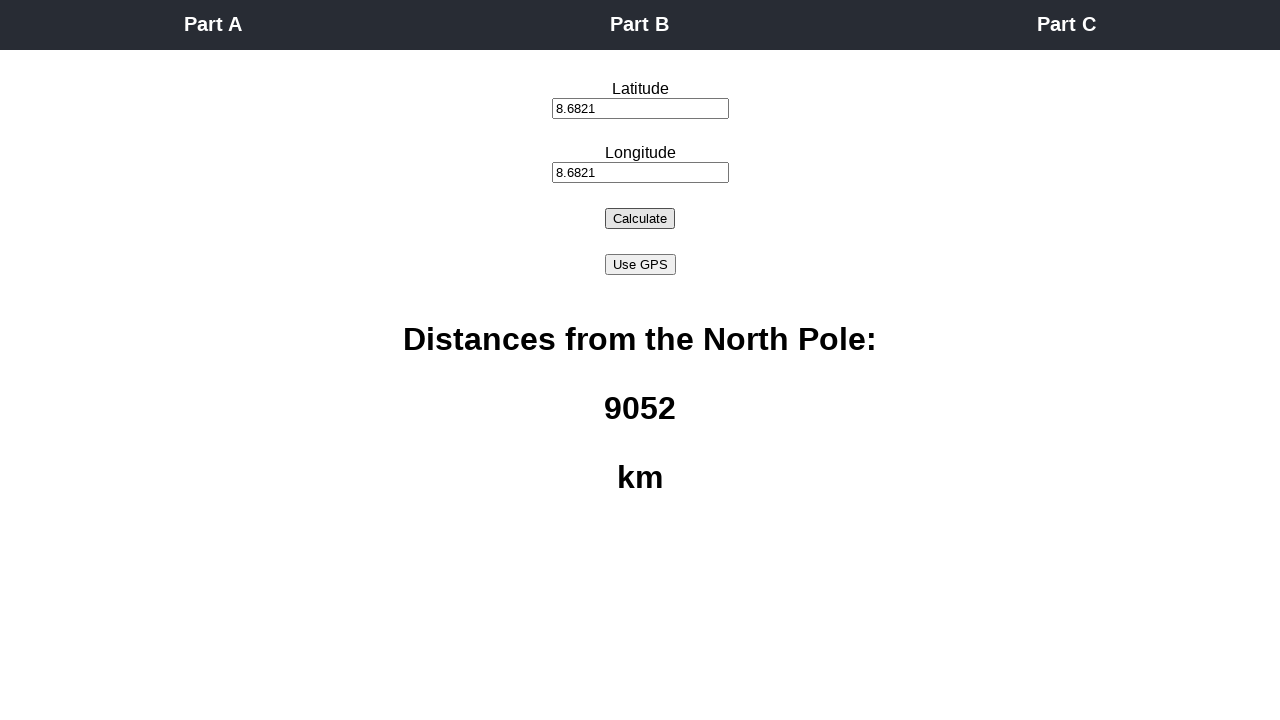

Reloaded page for Test Case 4
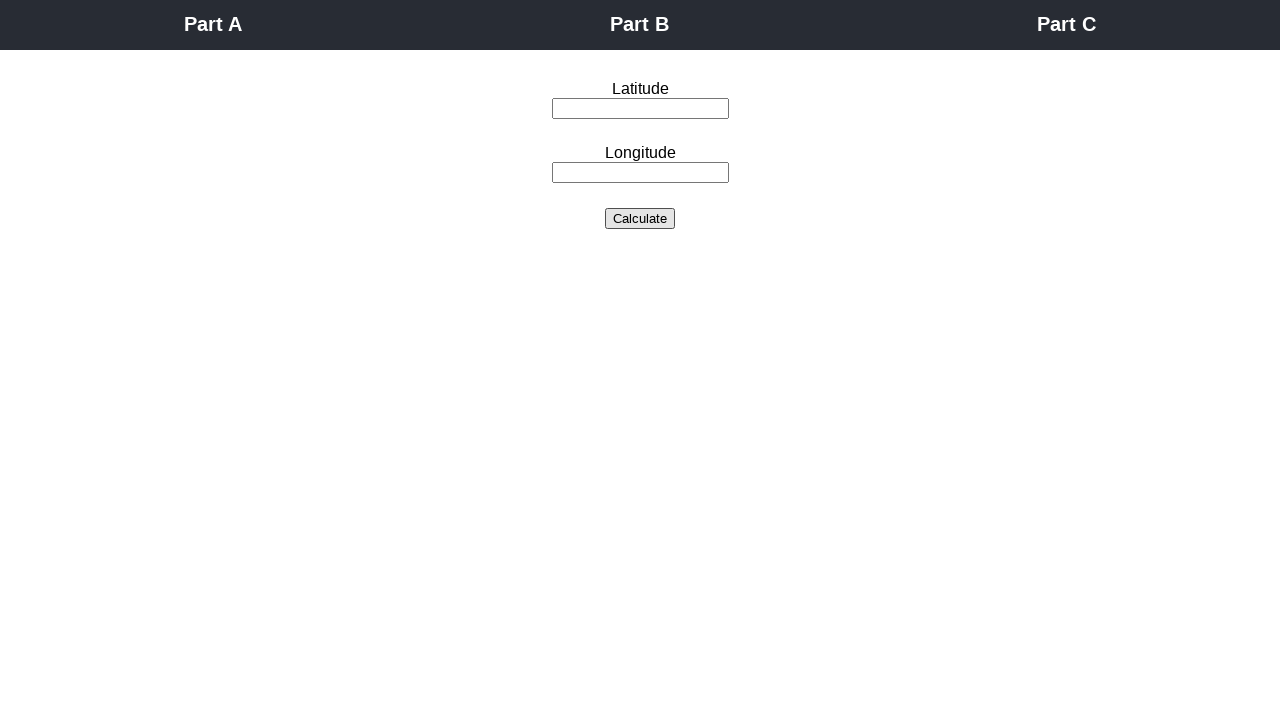

Set geolocation to latitude 90, longitude 0
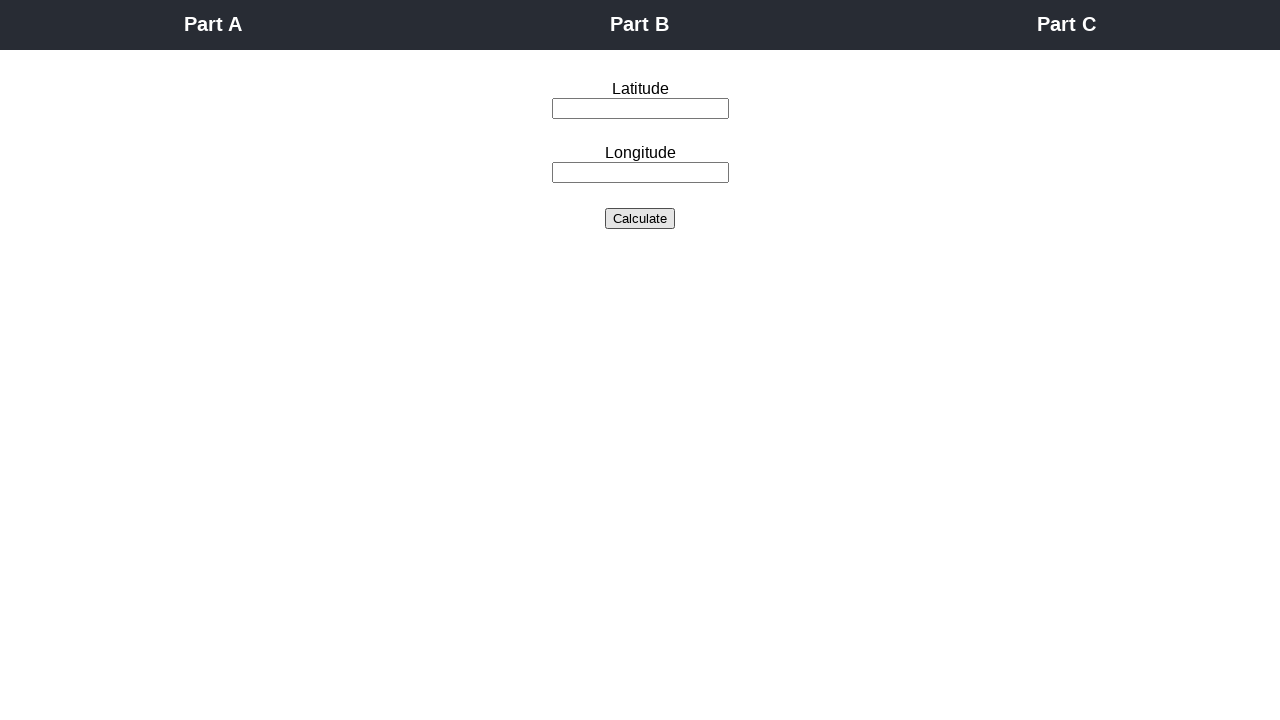

Clicked Part B button at (640, 25) on #partb
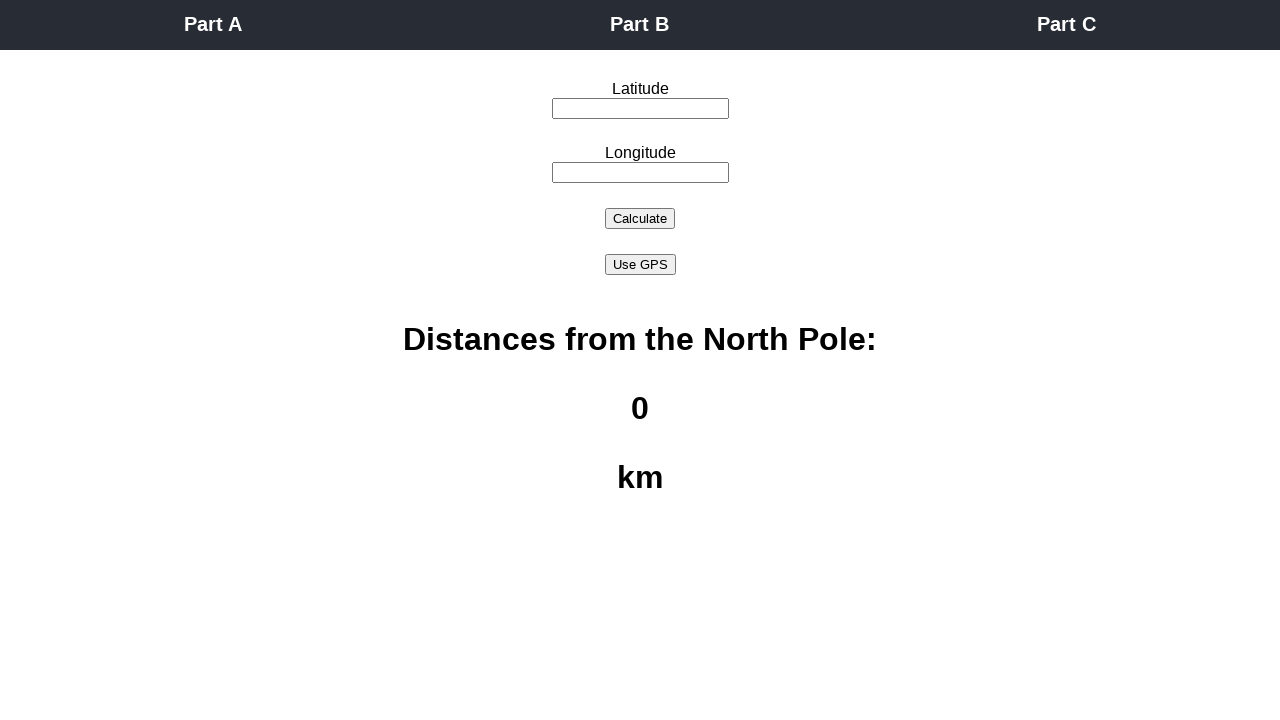

Clicked Use GPS button to get current location at (640, 264) on #usegps
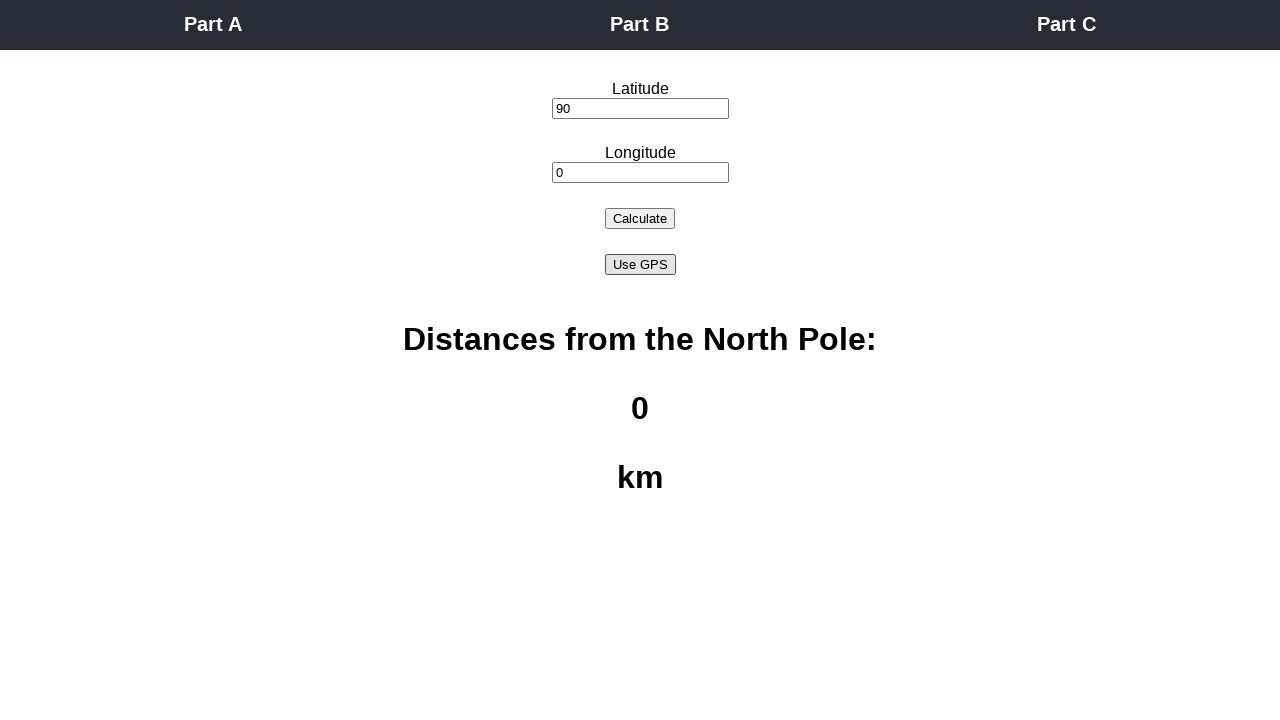

Retrieved longitude value from input field
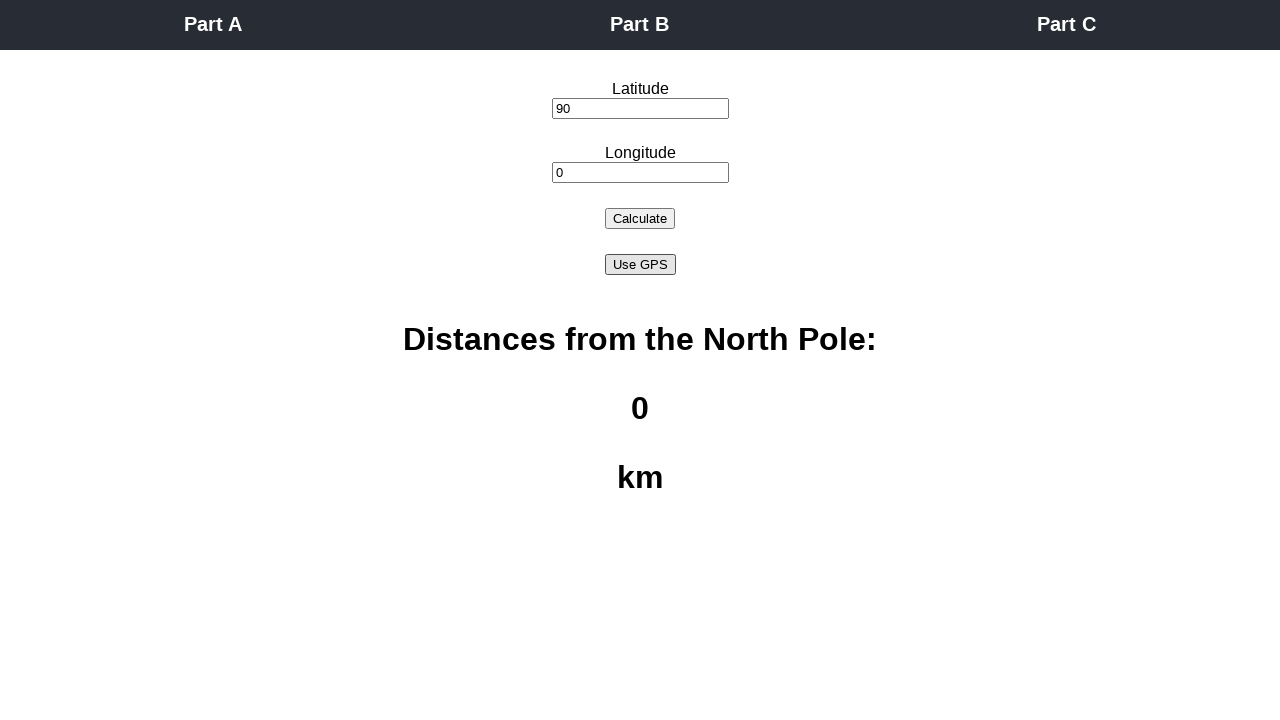

Retrieved latitude value from input field
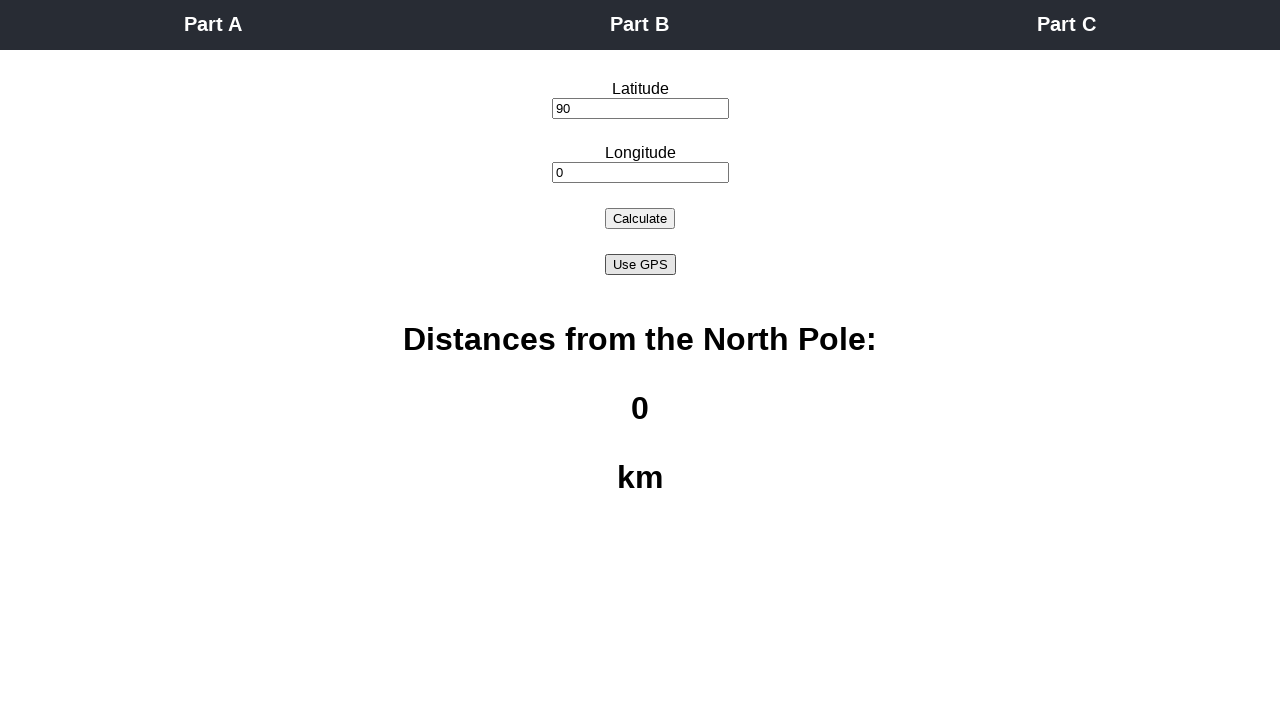

Verified latitude matches expected value 90
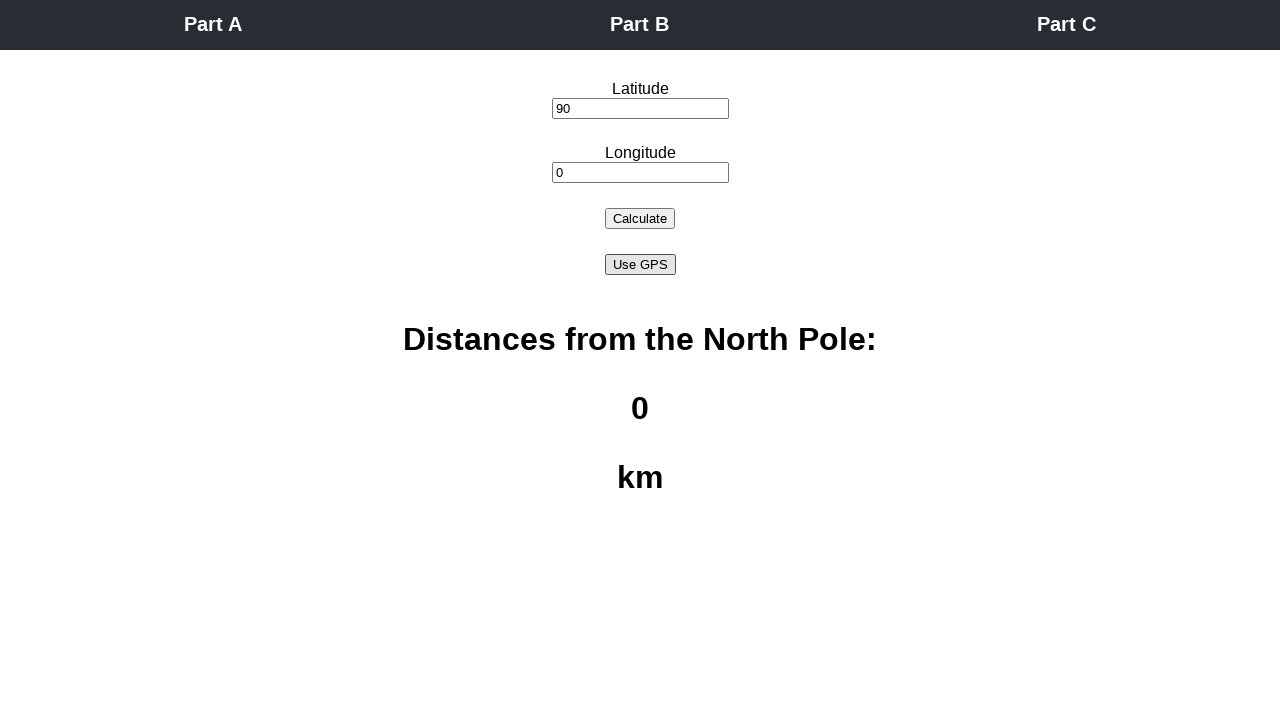

Verified longitude matches expected value 0
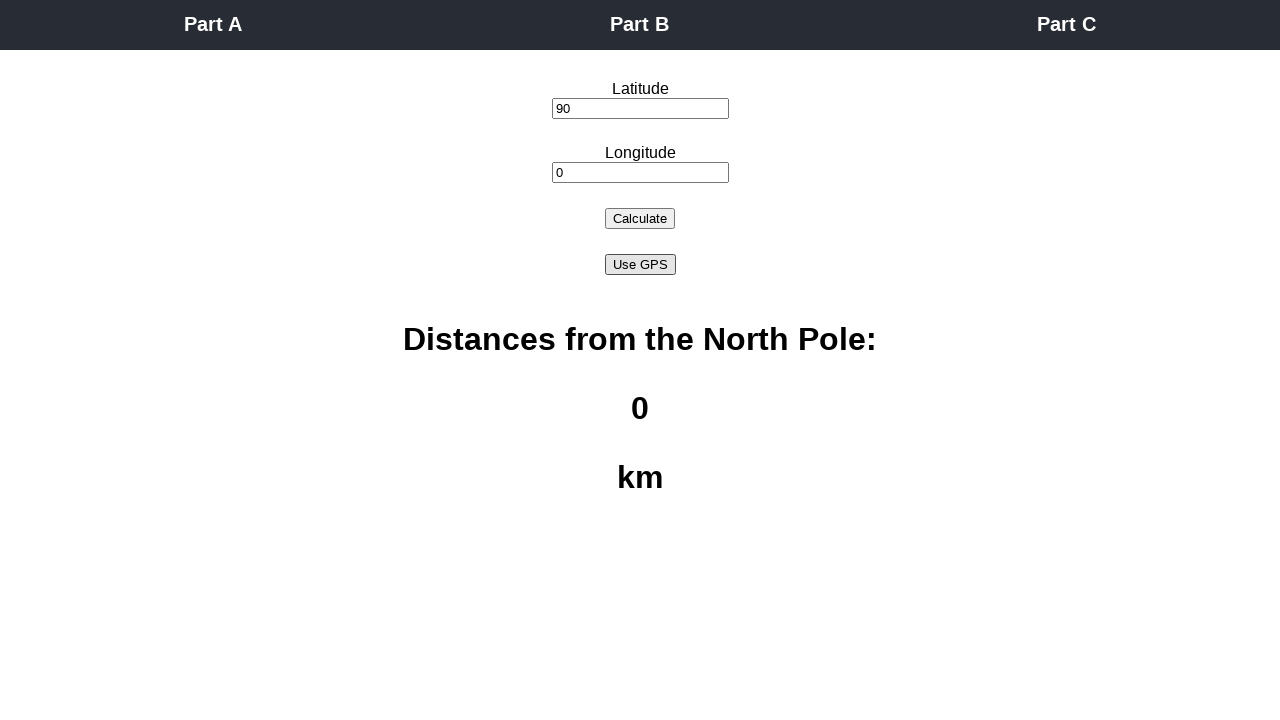

Clicked Calculate Distance button at (640, 218) on #calcdist
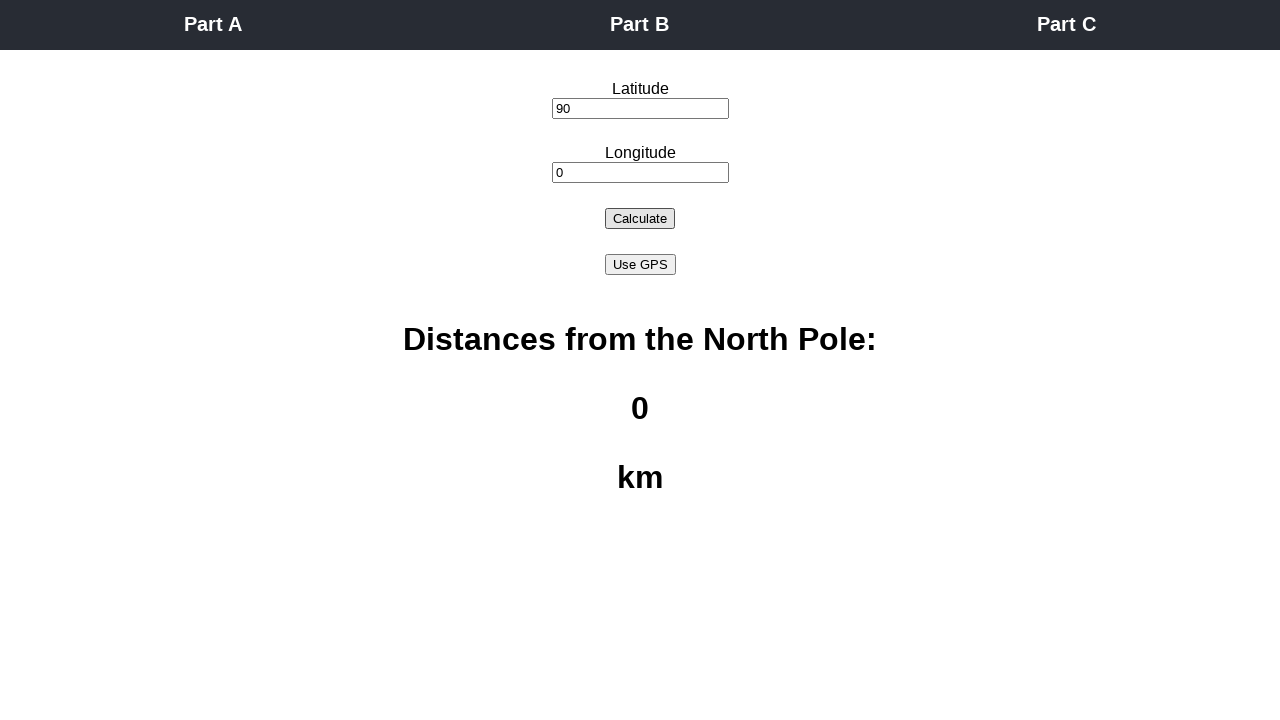

Retrieved calculated distance value
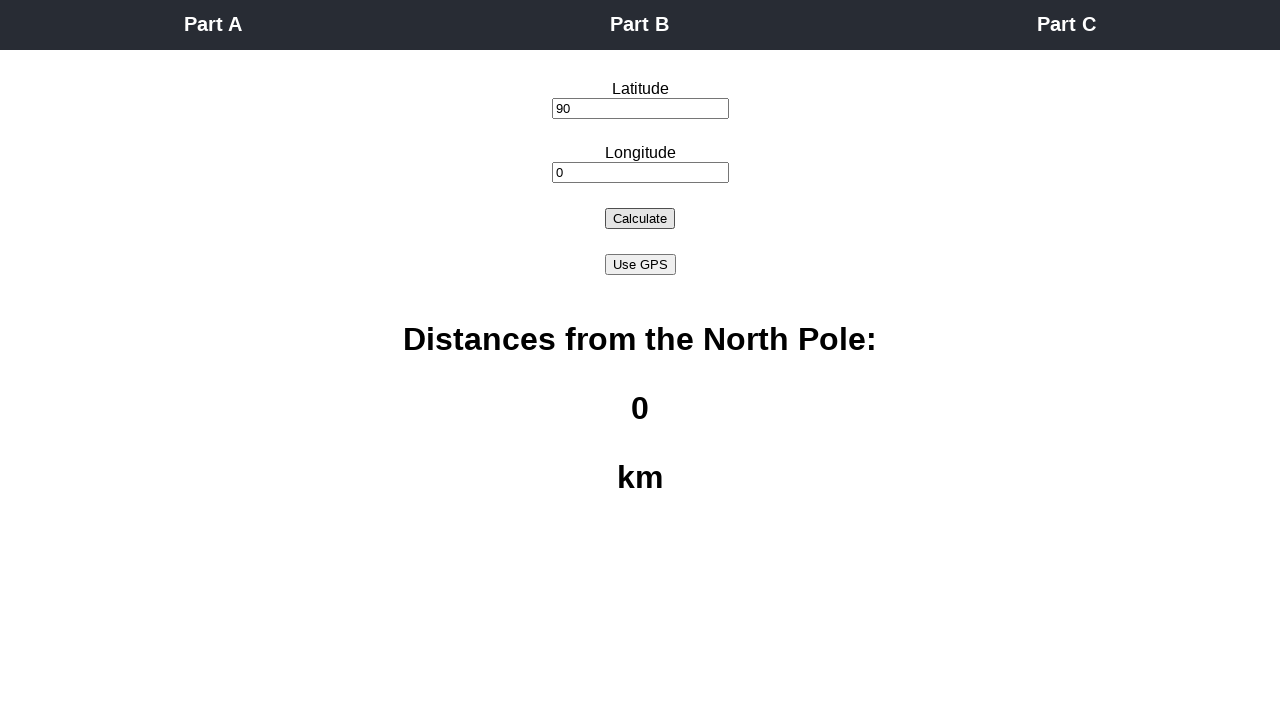

Verified distance equals 0 km
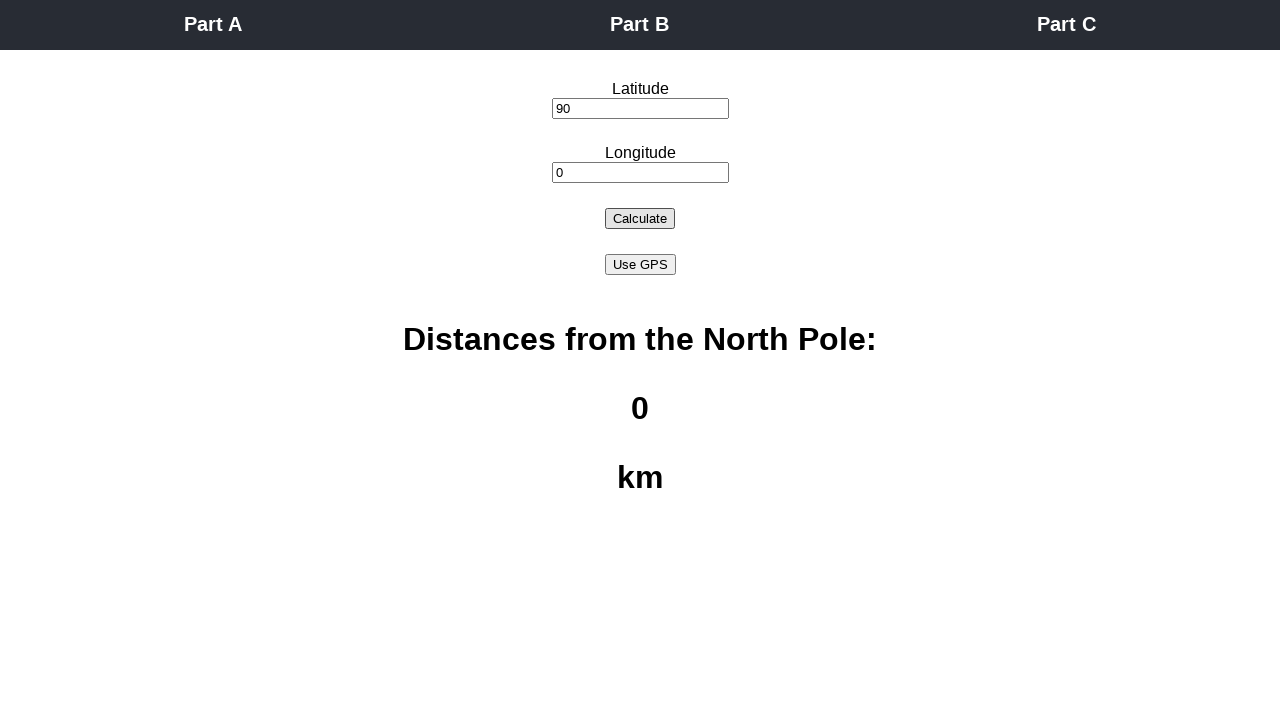

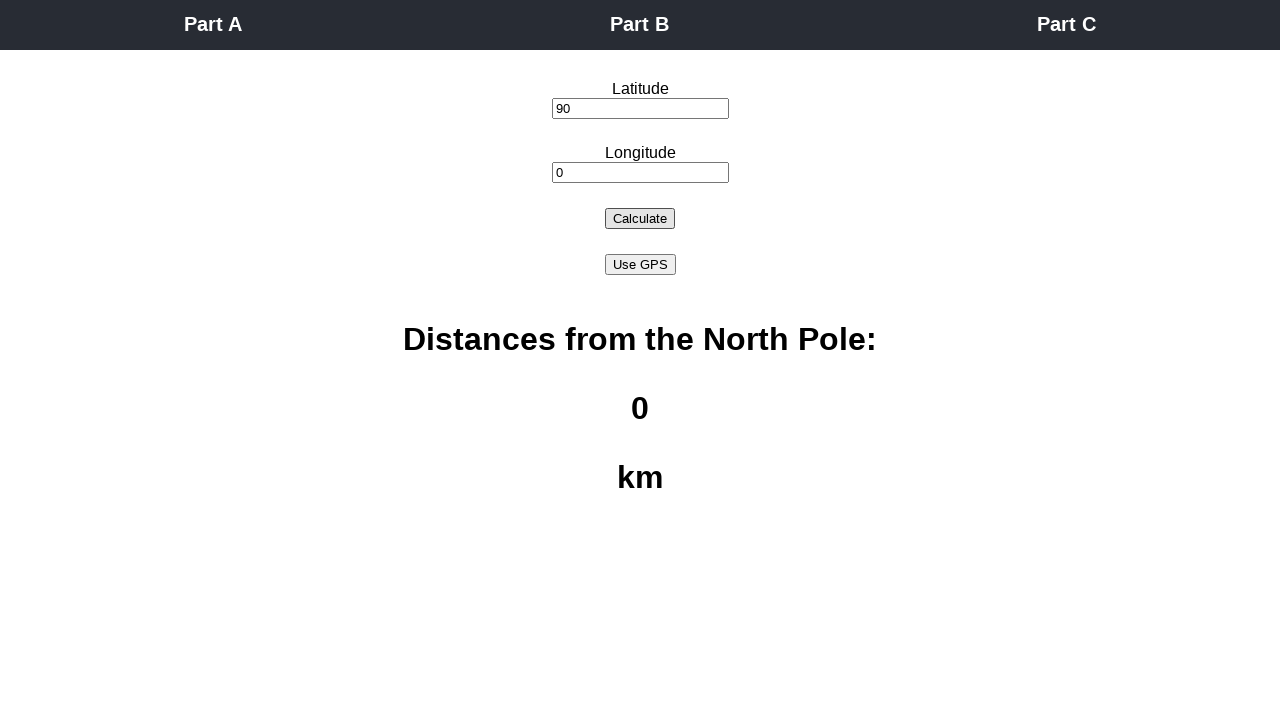